Tests a page that randomly displays typos by refreshing until the correct text without typos is found

Starting URL: http://the-internet.herokuapp.com/

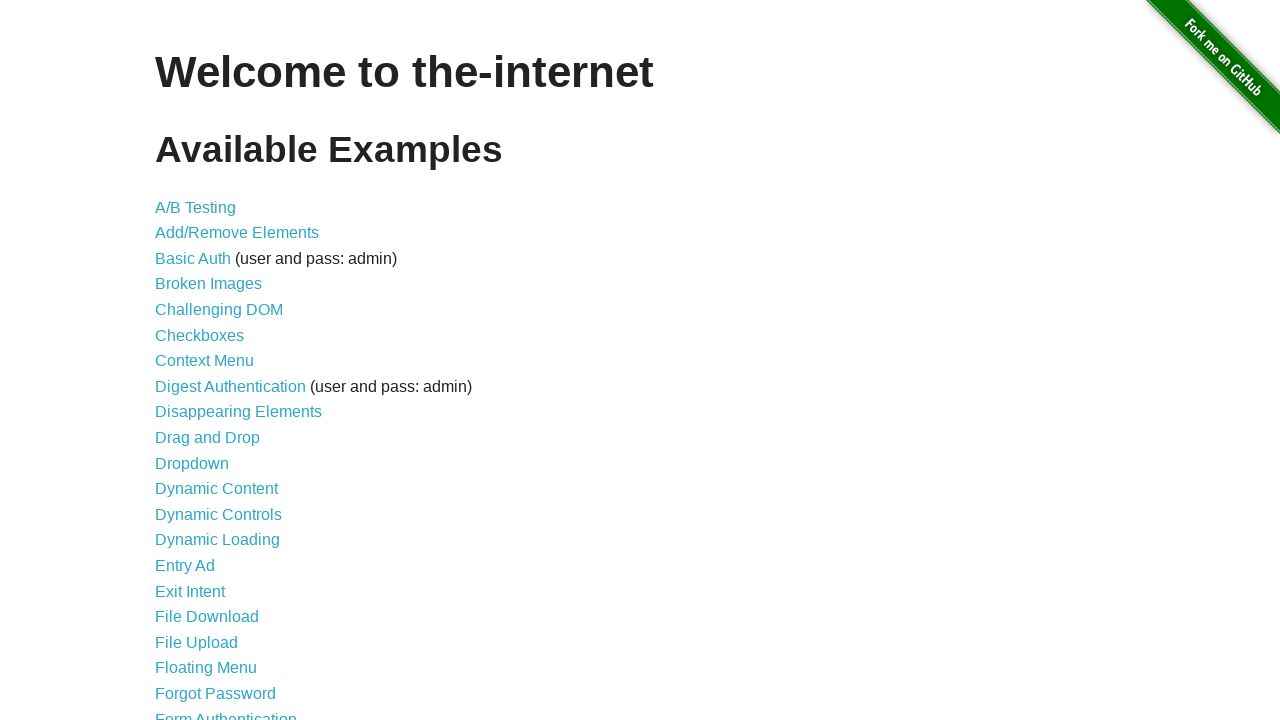

Clicked on the Typos link at (176, 625) on text=Typos
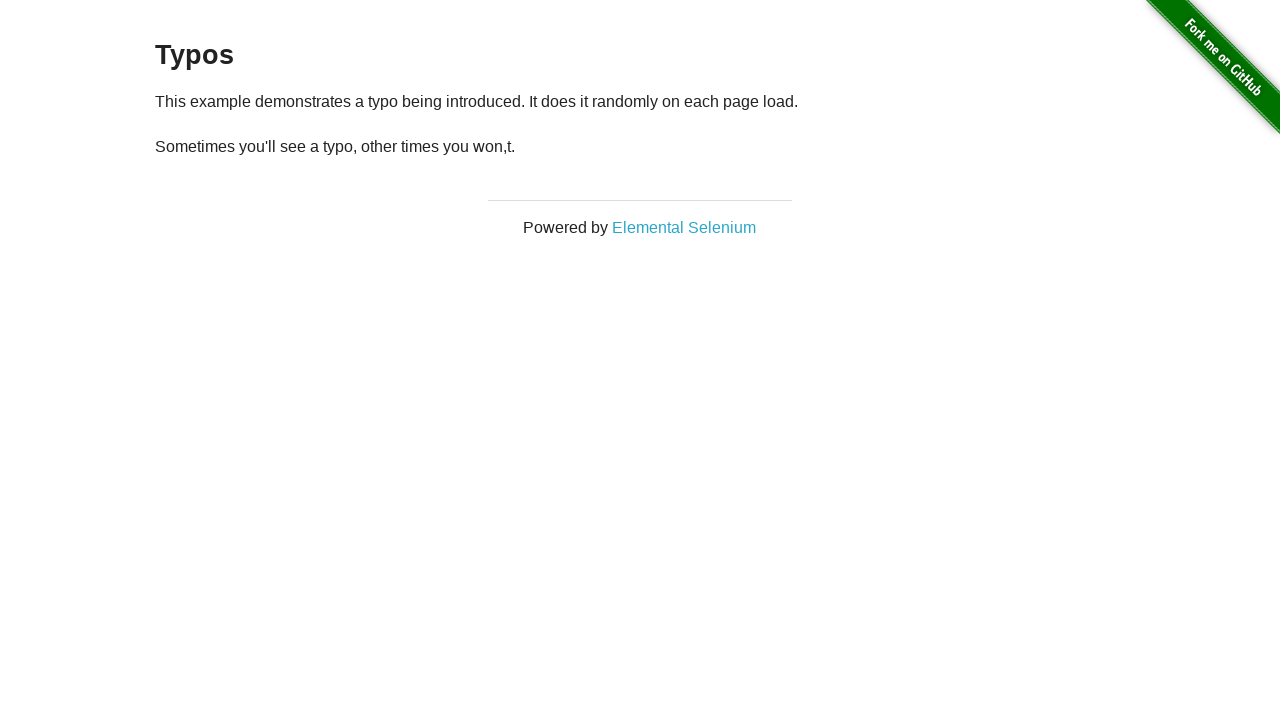

Typos page loaded and target paragraph selector is visible
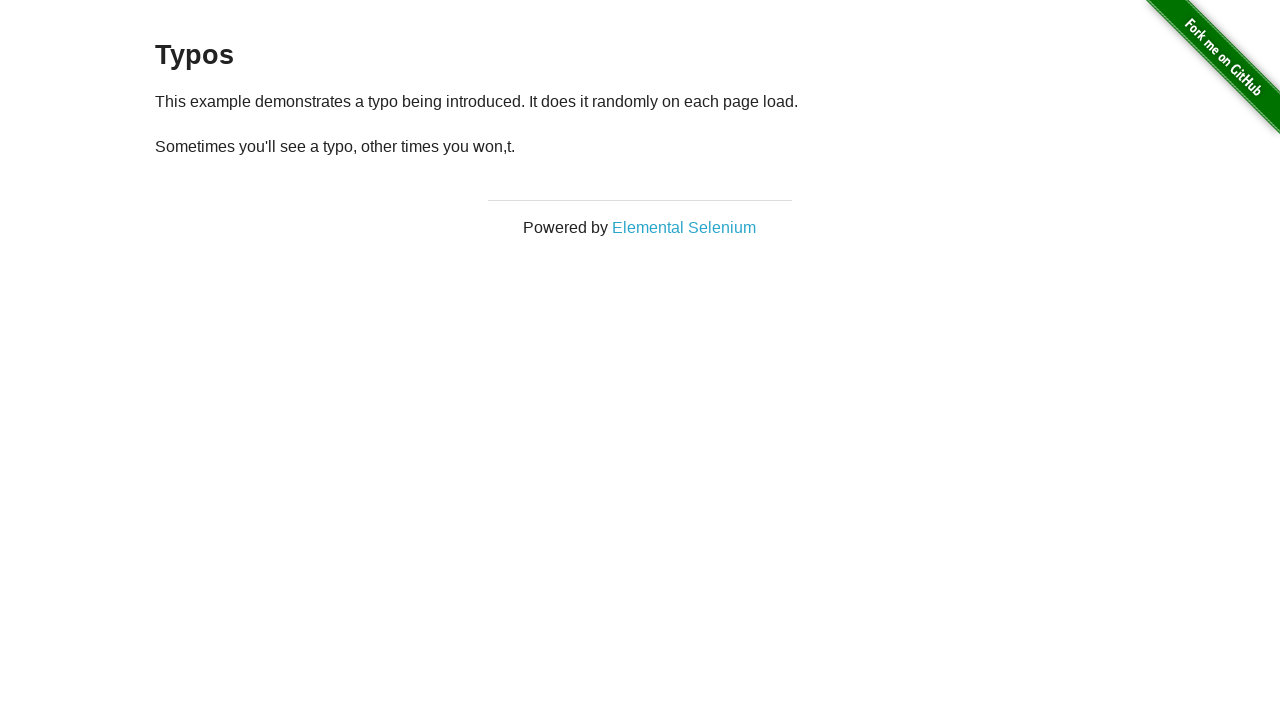

Retrieved paragraph text: '
  Sometimes you'll see a typo, other times you won,t.
'
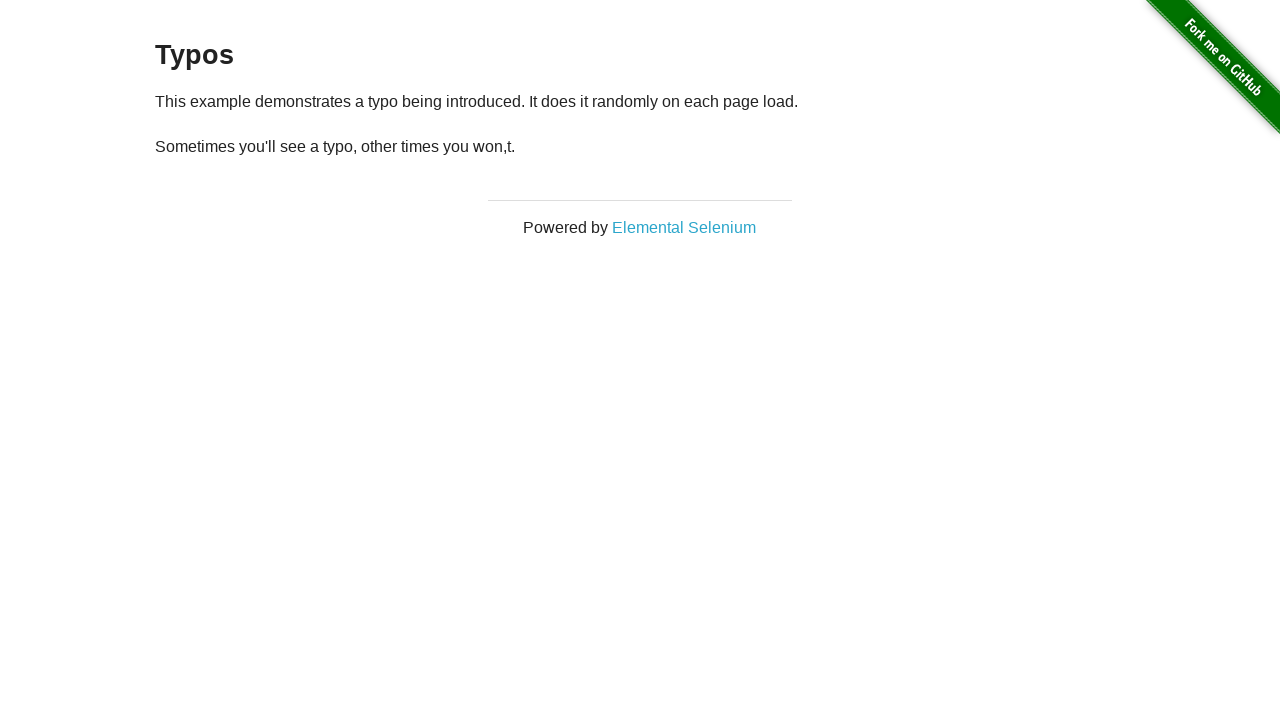

Reloaded page (attempt 1)
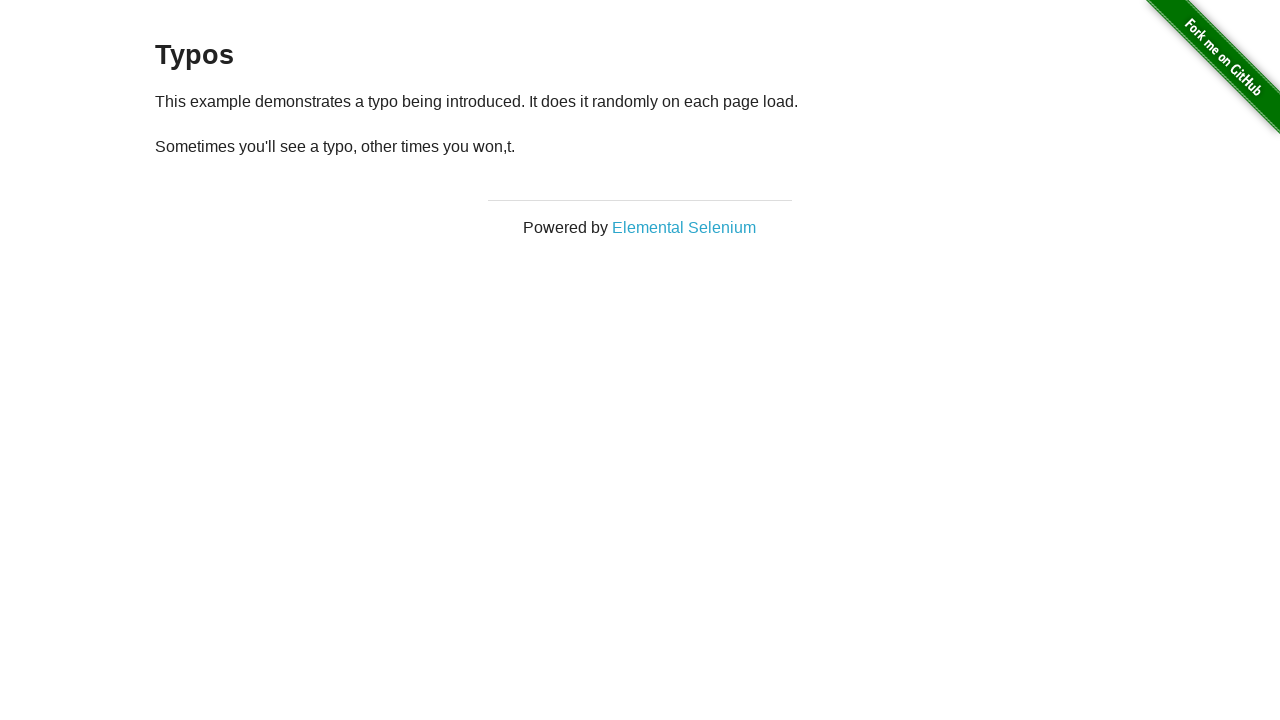

Target paragraph selector is visible after reload
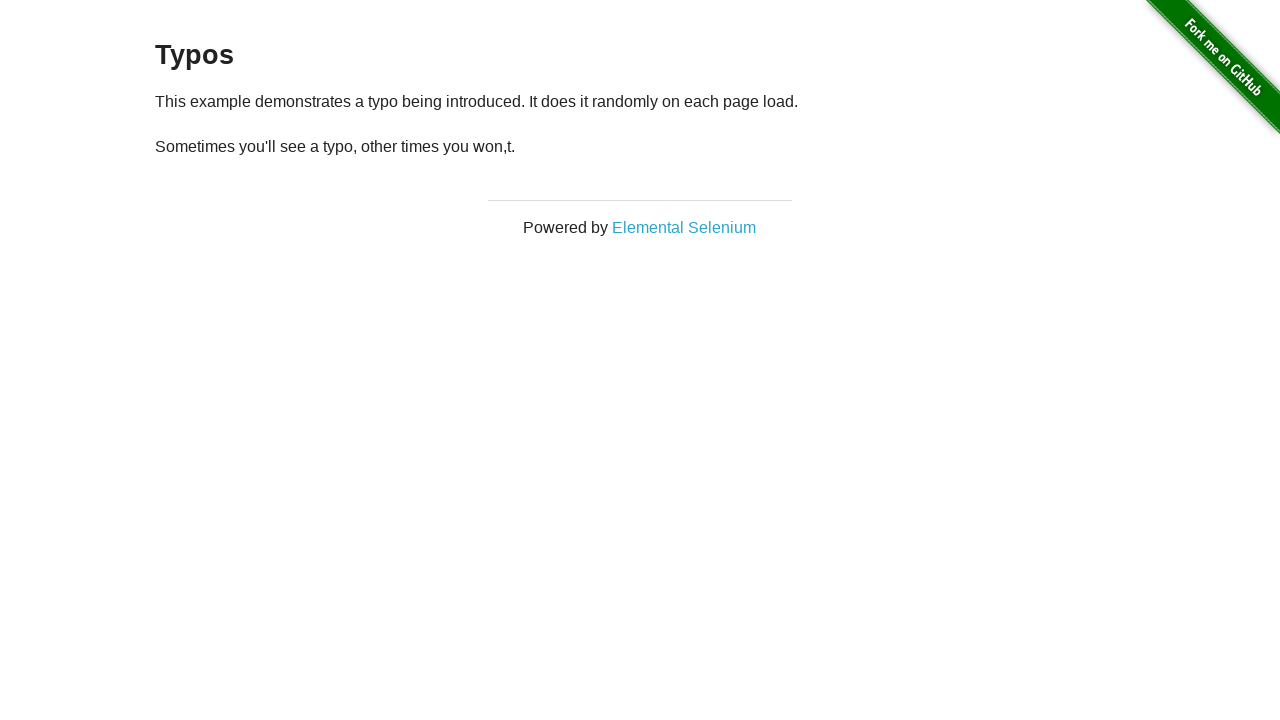

Retrieved paragraph text: '
  Sometimes you'll see a typo, other times you won,t.
'
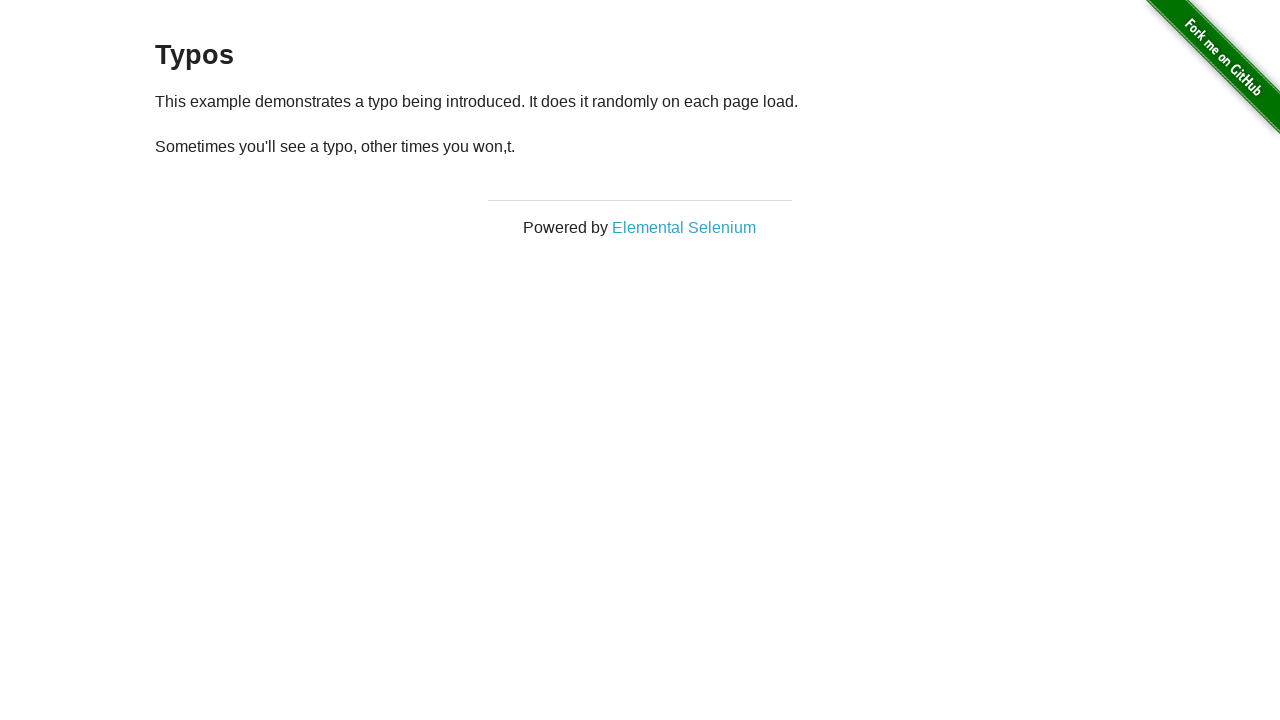

Reloaded page (attempt 2)
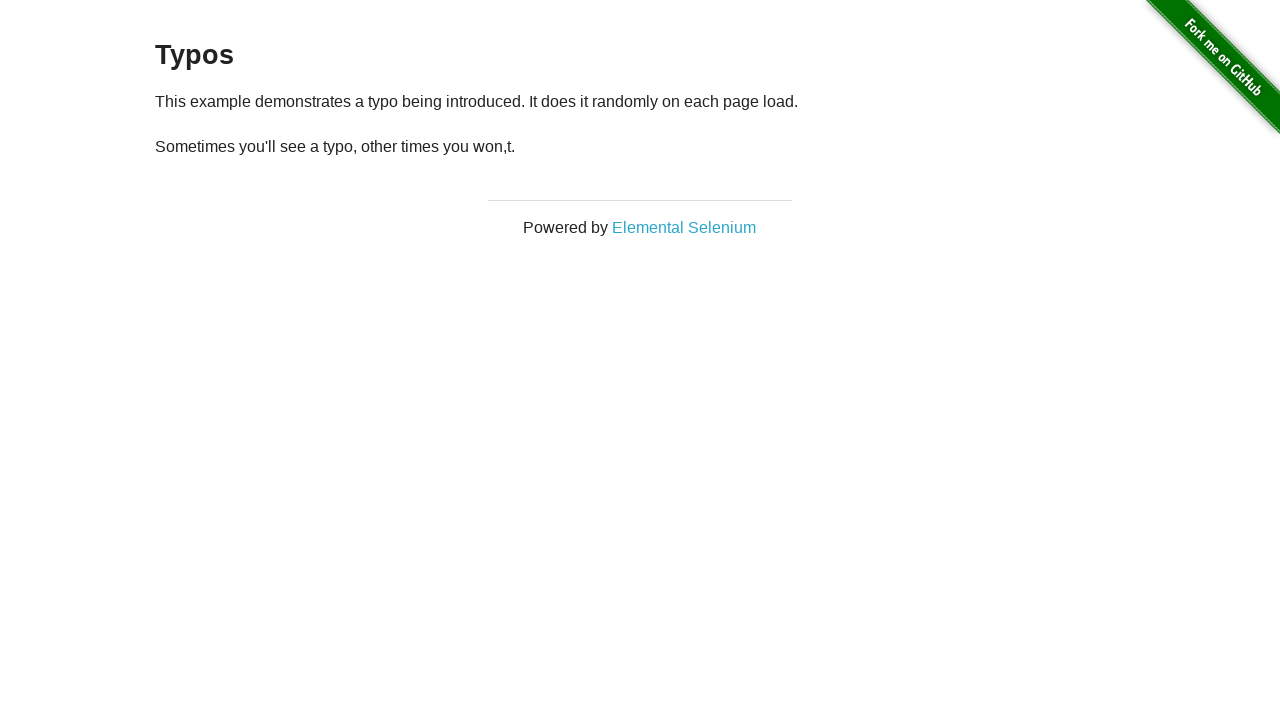

Target paragraph selector is visible after reload
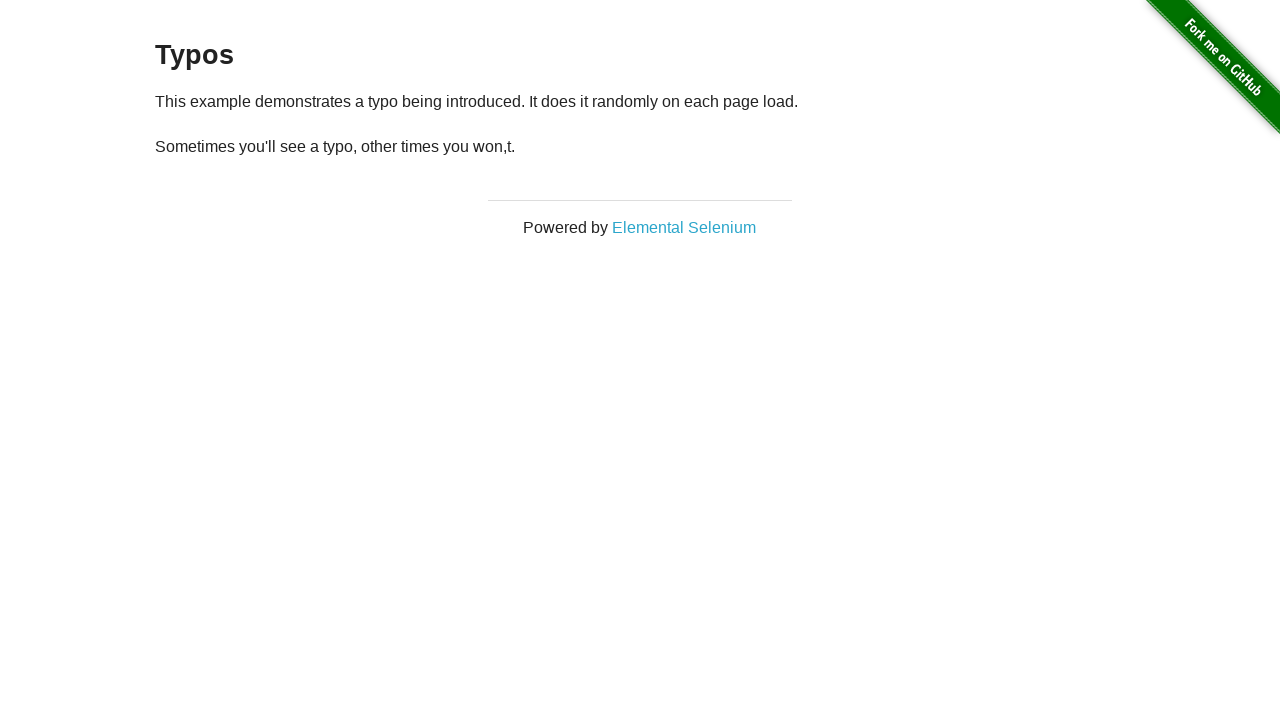

Retrieved paragraph text: '
  Sometimes you'll see a typo, other times you won,t.
'
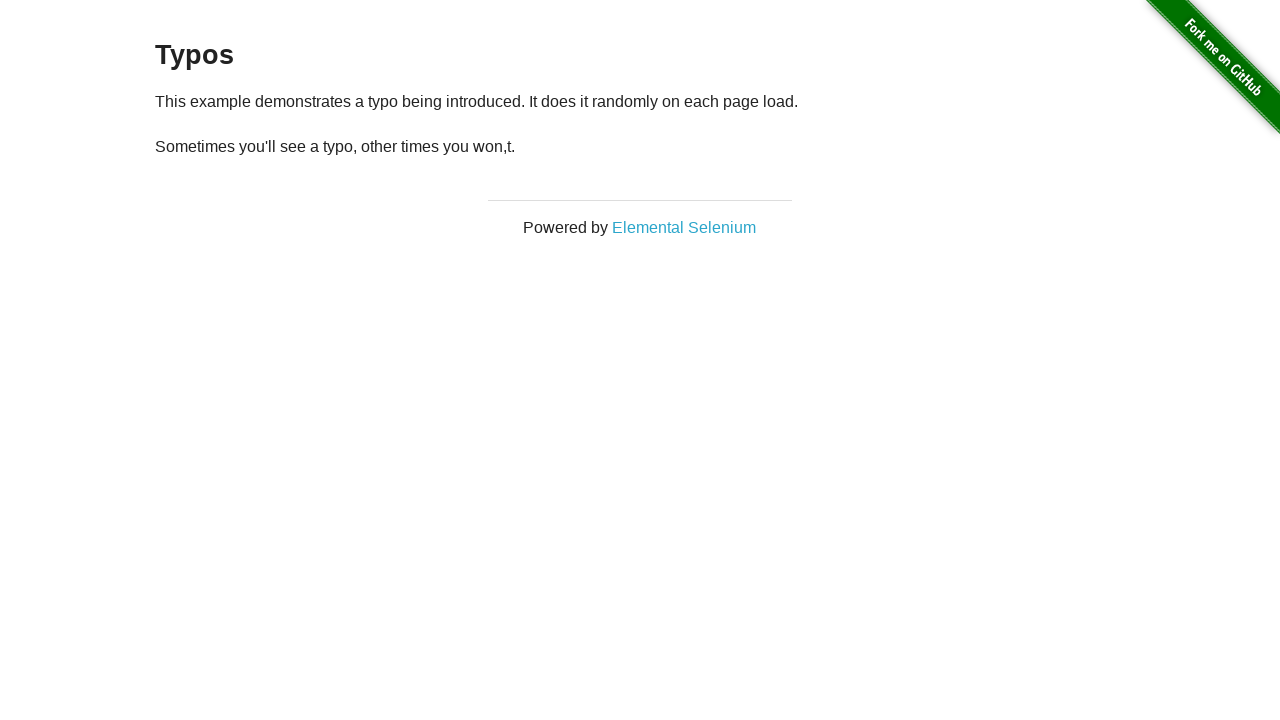

Reloaded page (attempt 3)
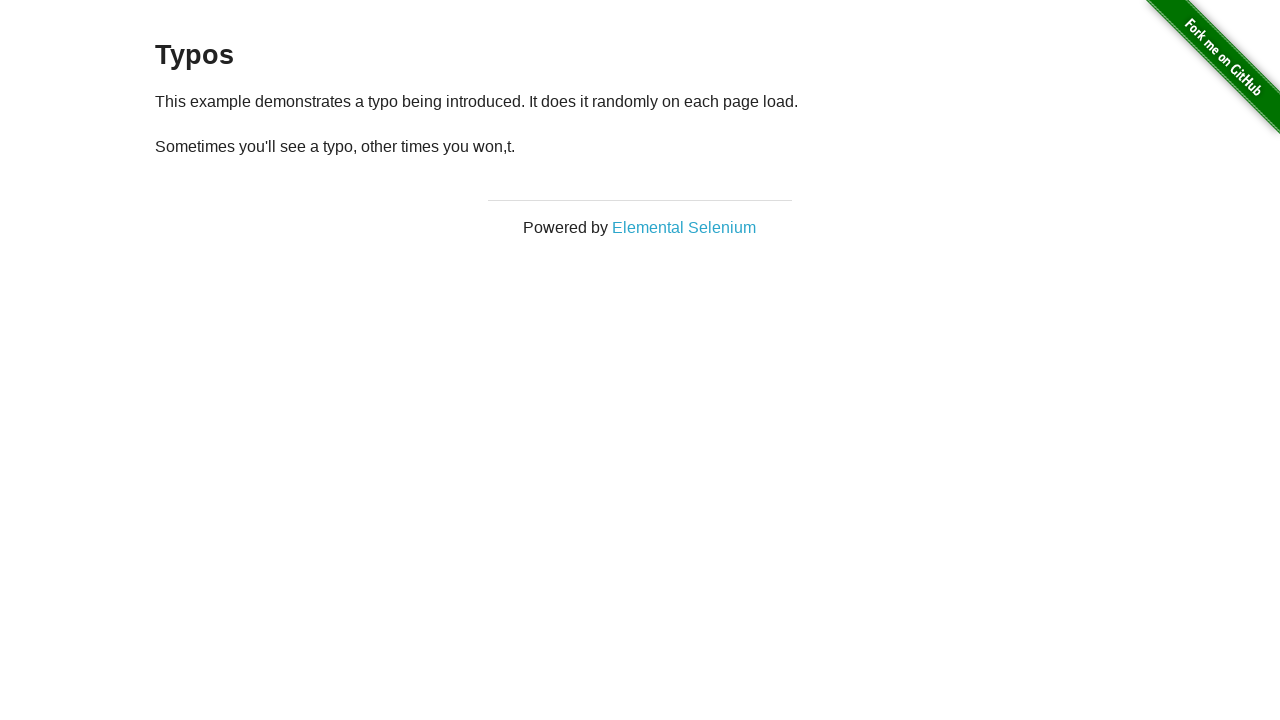

Target paragraph selector is visible after reload
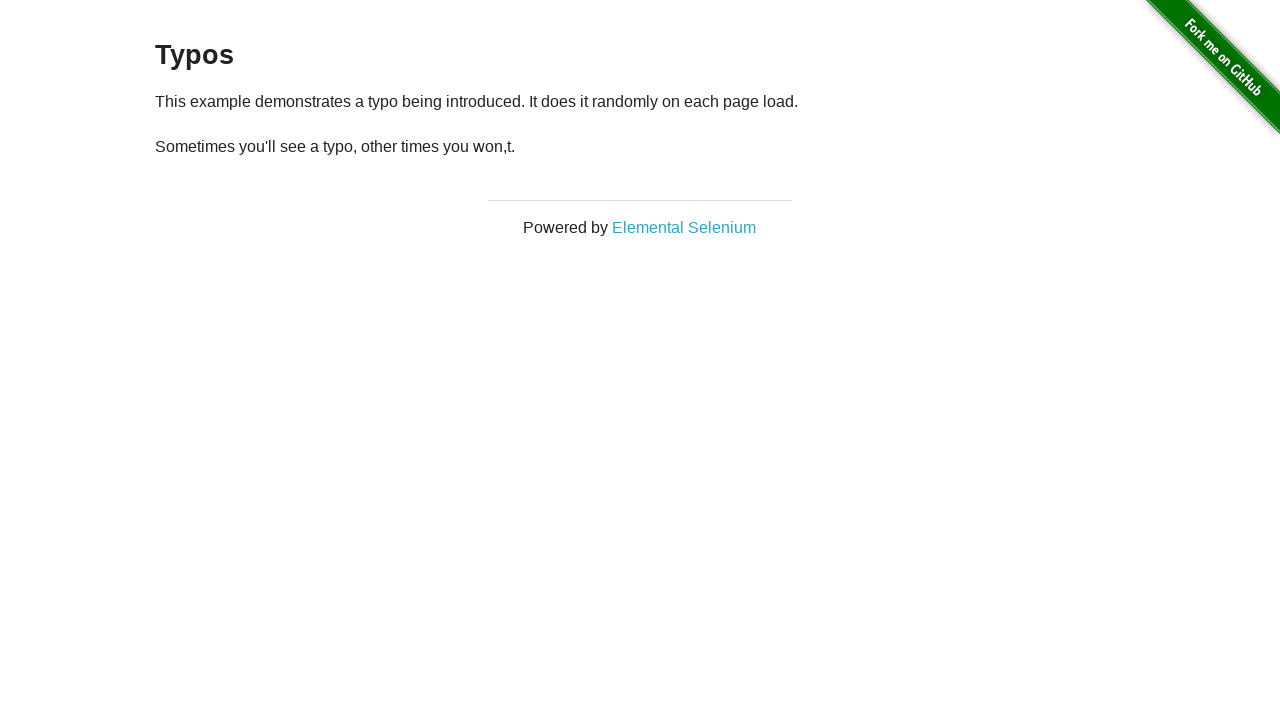

Retrieved paragraph text: '
  Sometimes you'll see a typo, other times you won,t.
'
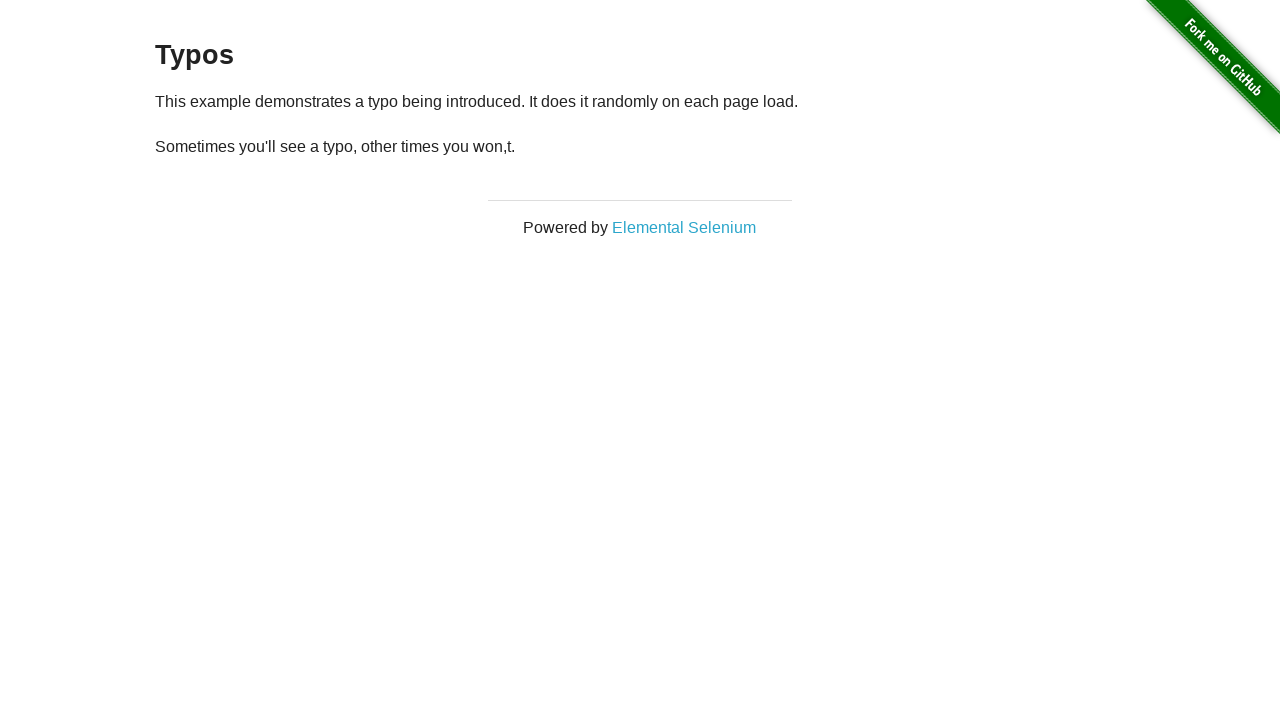

Reloaded page (attempt 4)
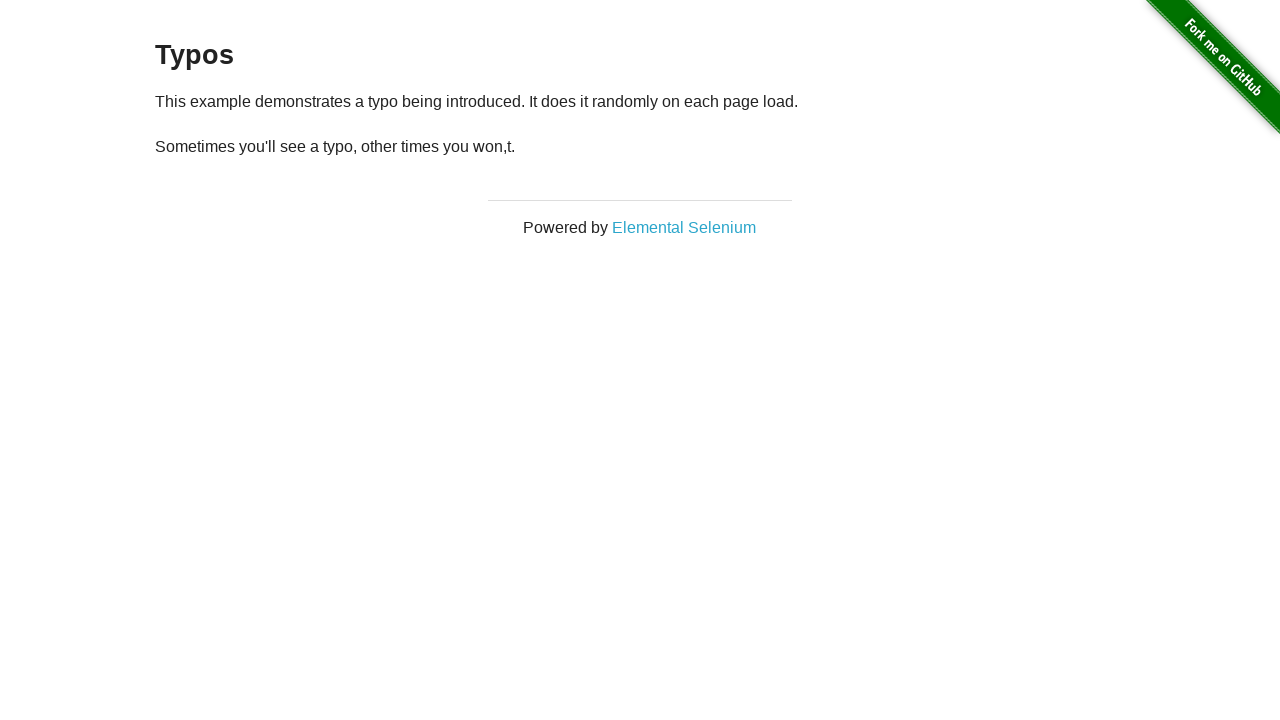

Target paragraph selector is visible after reload
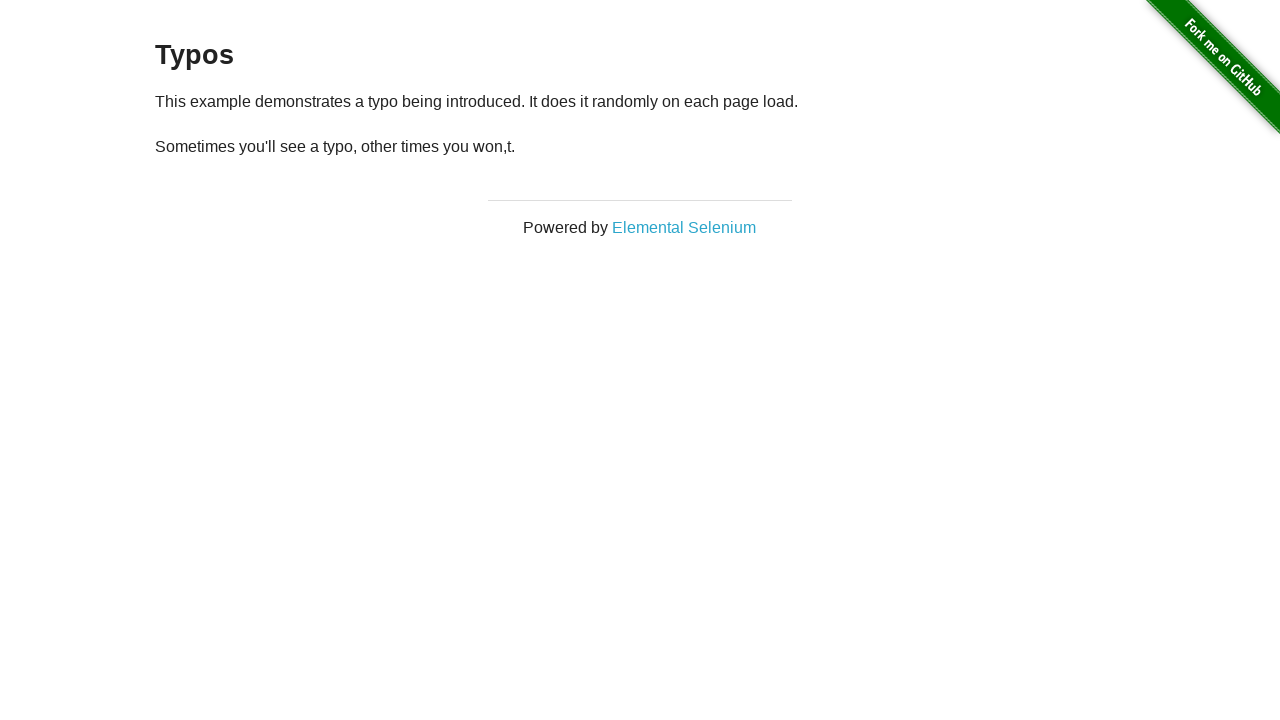

Retrieved paragraph text: '
  Sometimes you'll see a typo, other times you won,t.
'
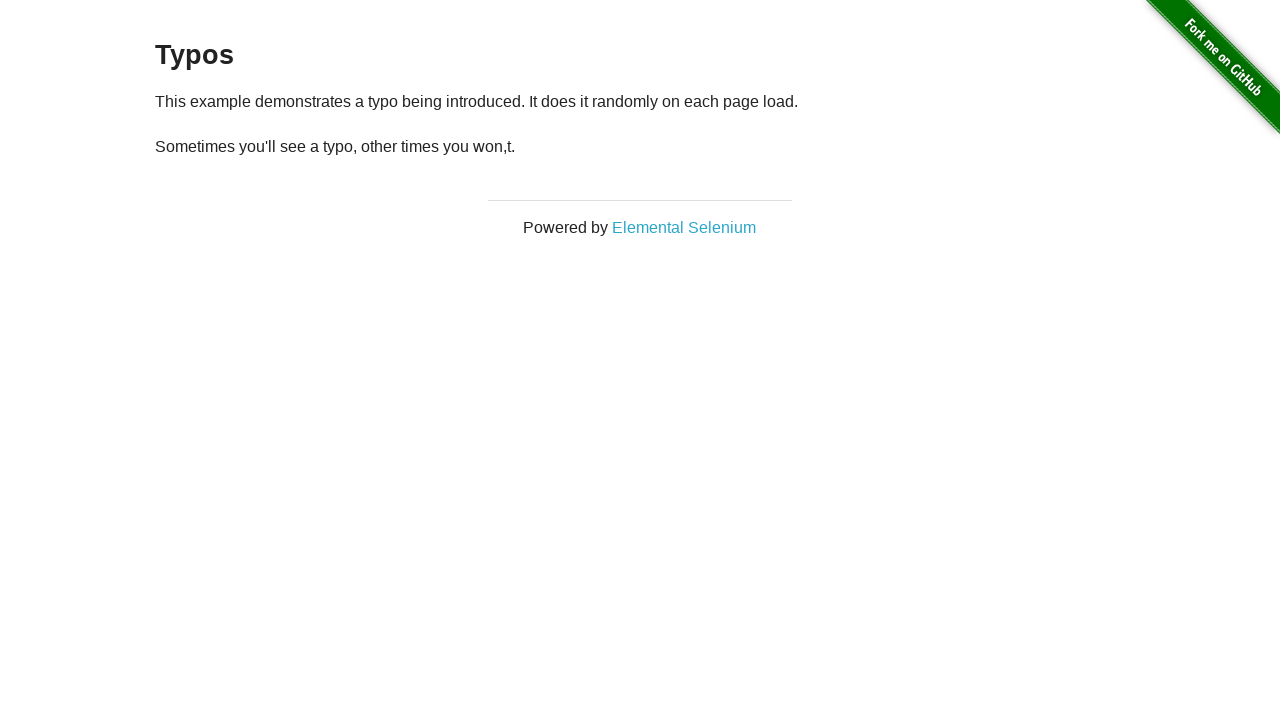

Reloaded page (attempt 5)
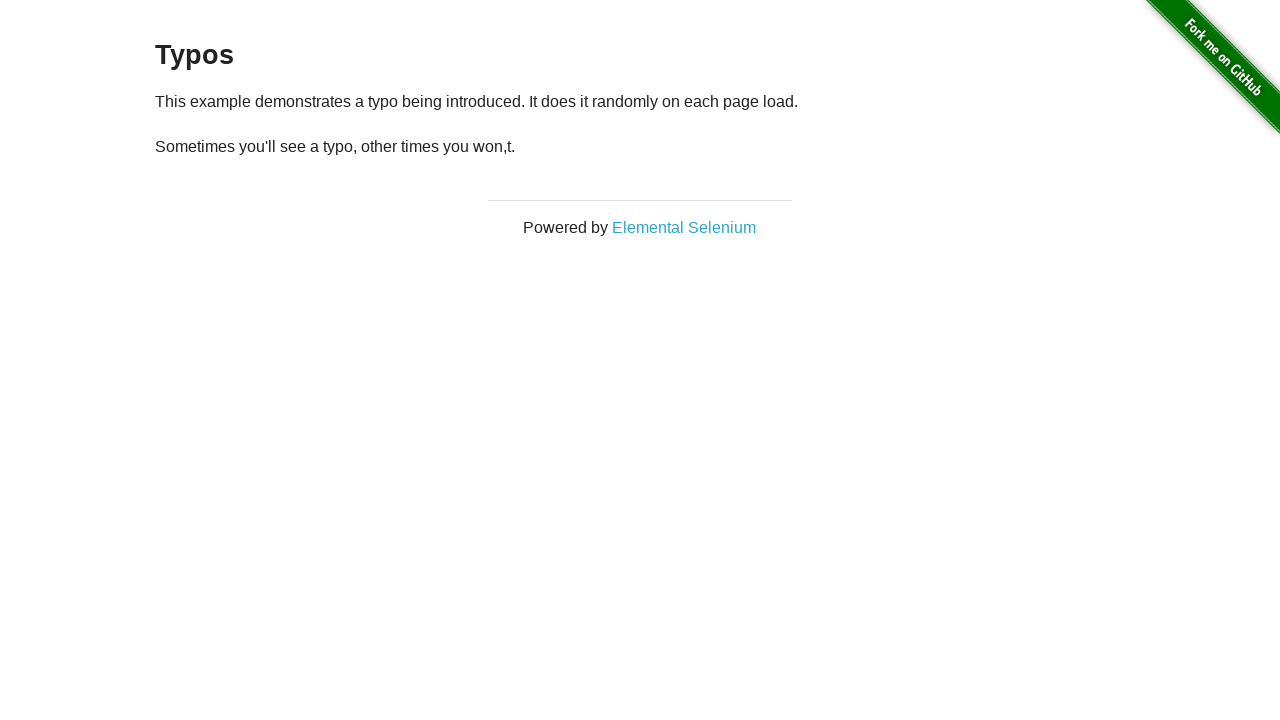

Target paragraph selector is visible after reload
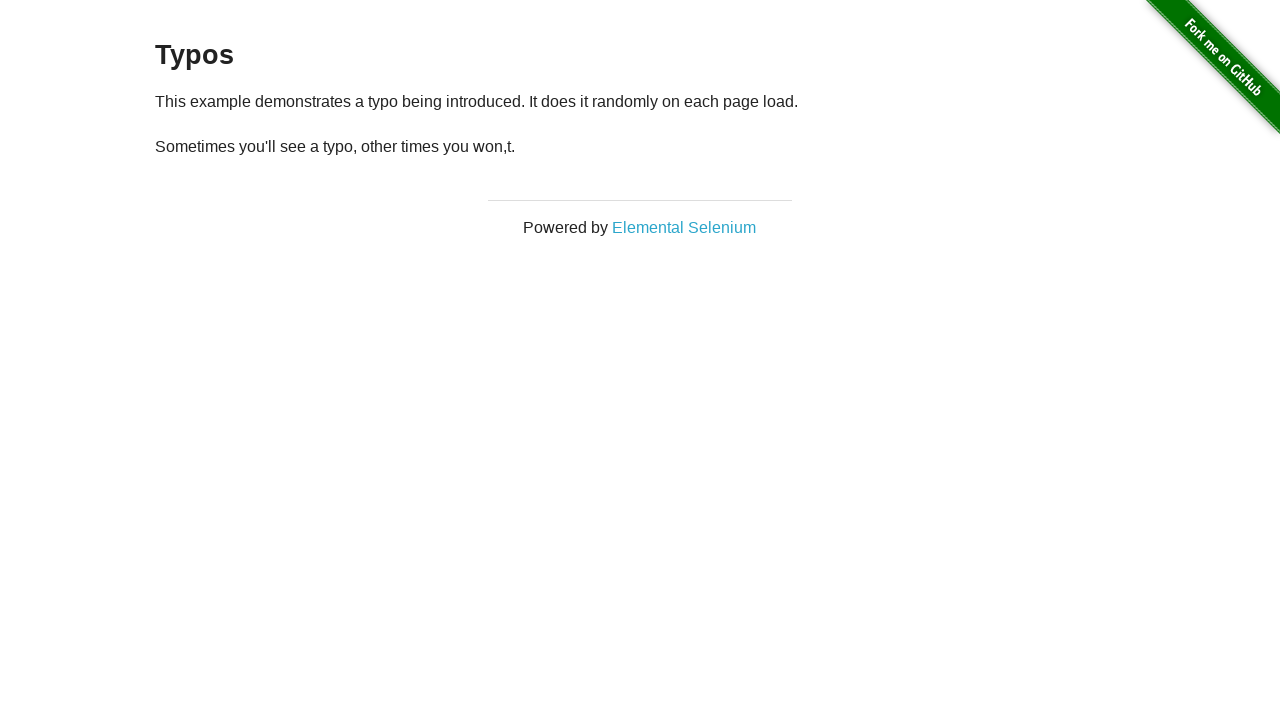

Retrieved paragraph text: '
  Sometimes you'll see a typo, other times you won,t.
'
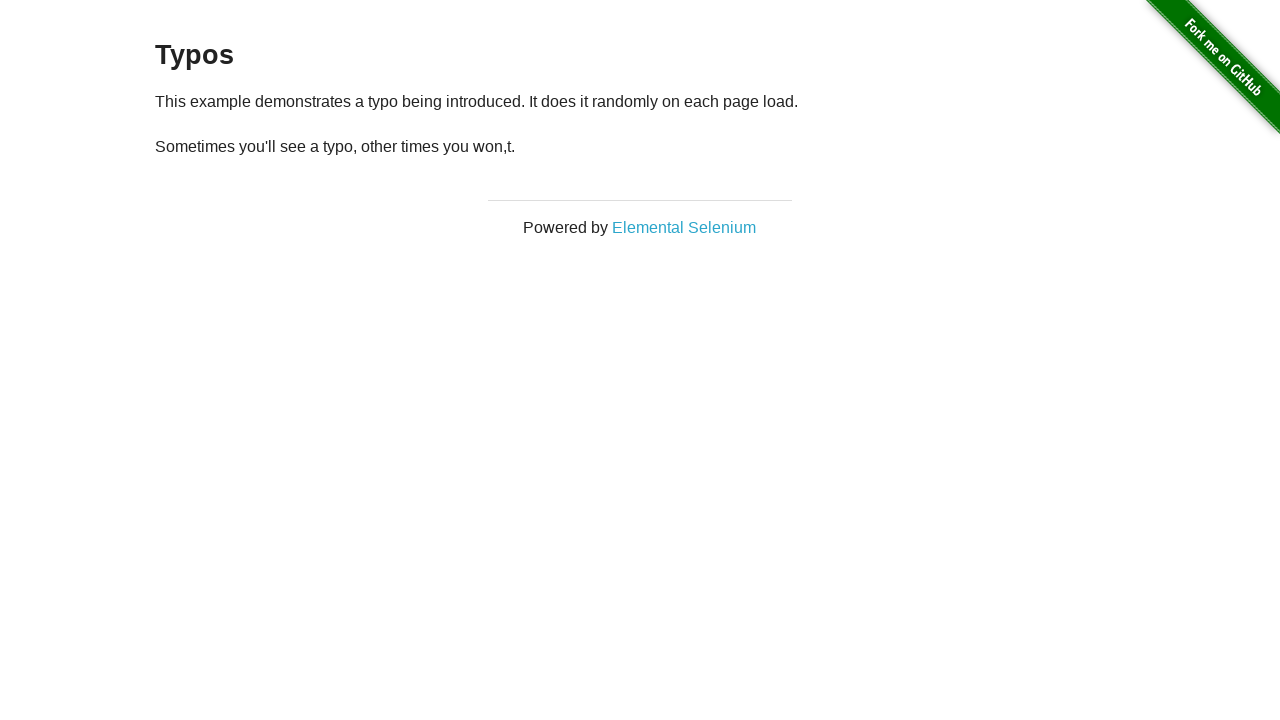

Reloaded page (attempt 6)
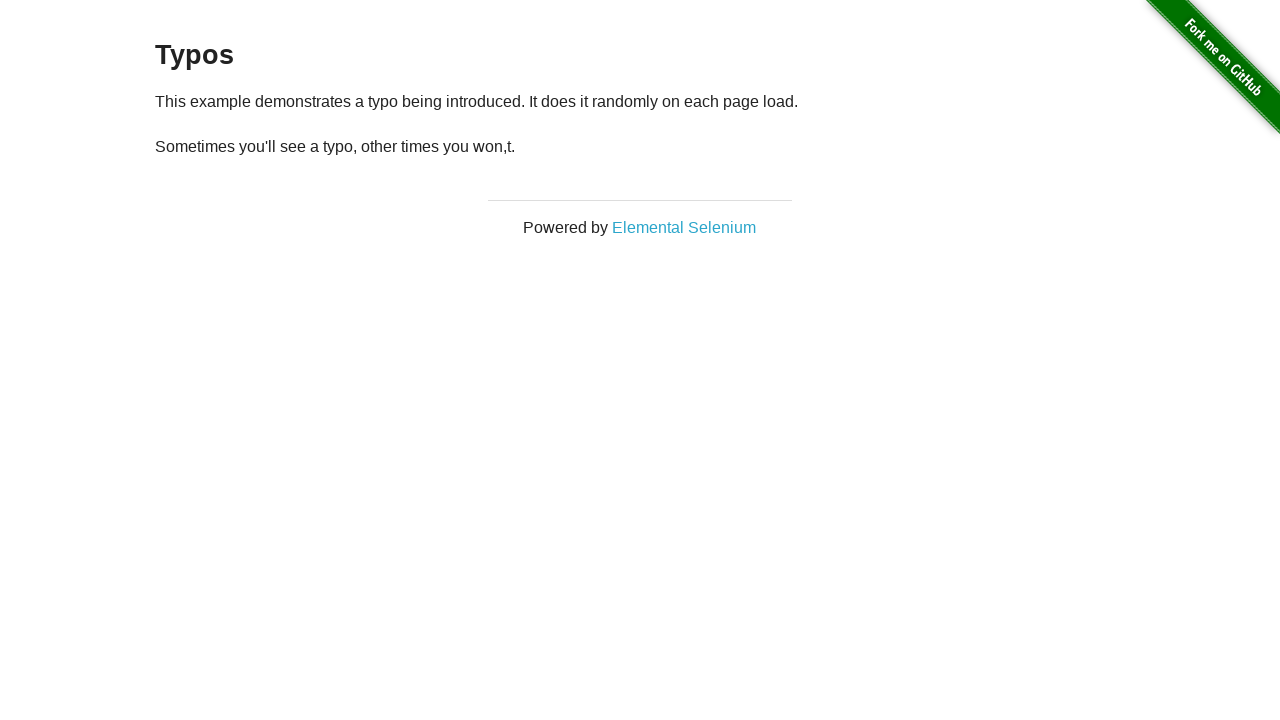

Target paragraph selector is visible after reload
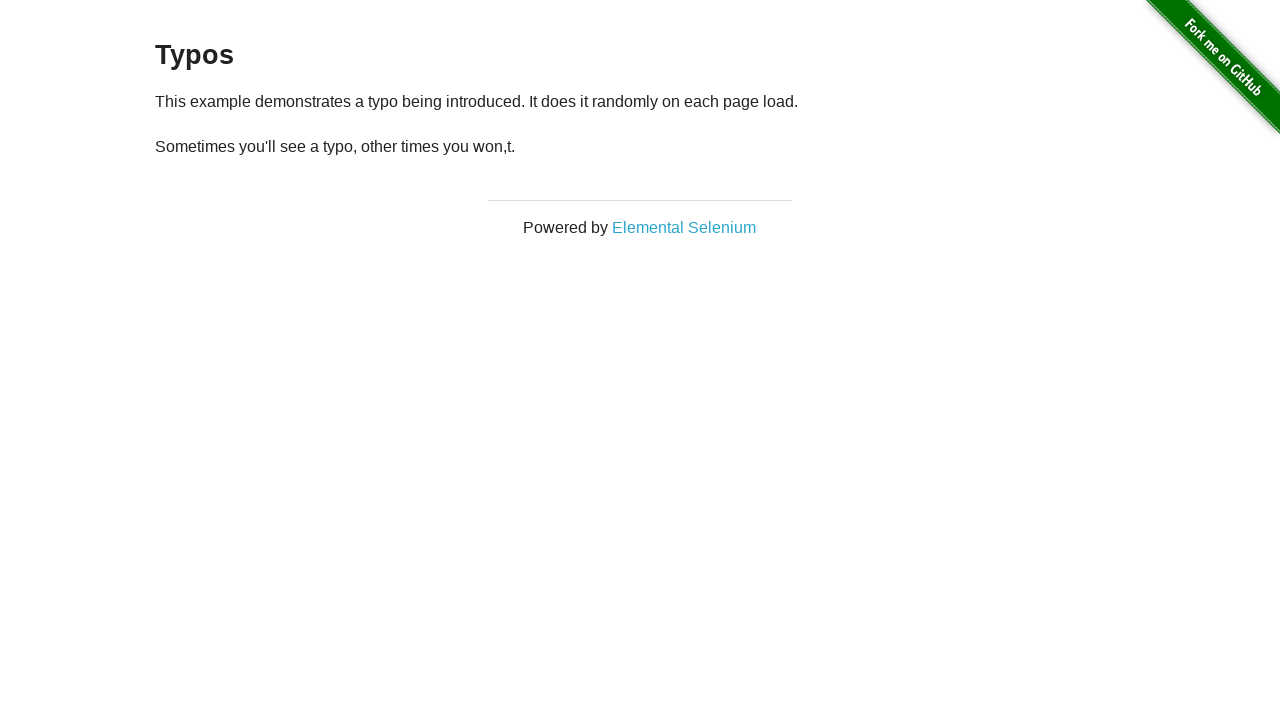

Retrieved paragraph text: '
  Sometimes you'll see a typo, other times you won,t.
'
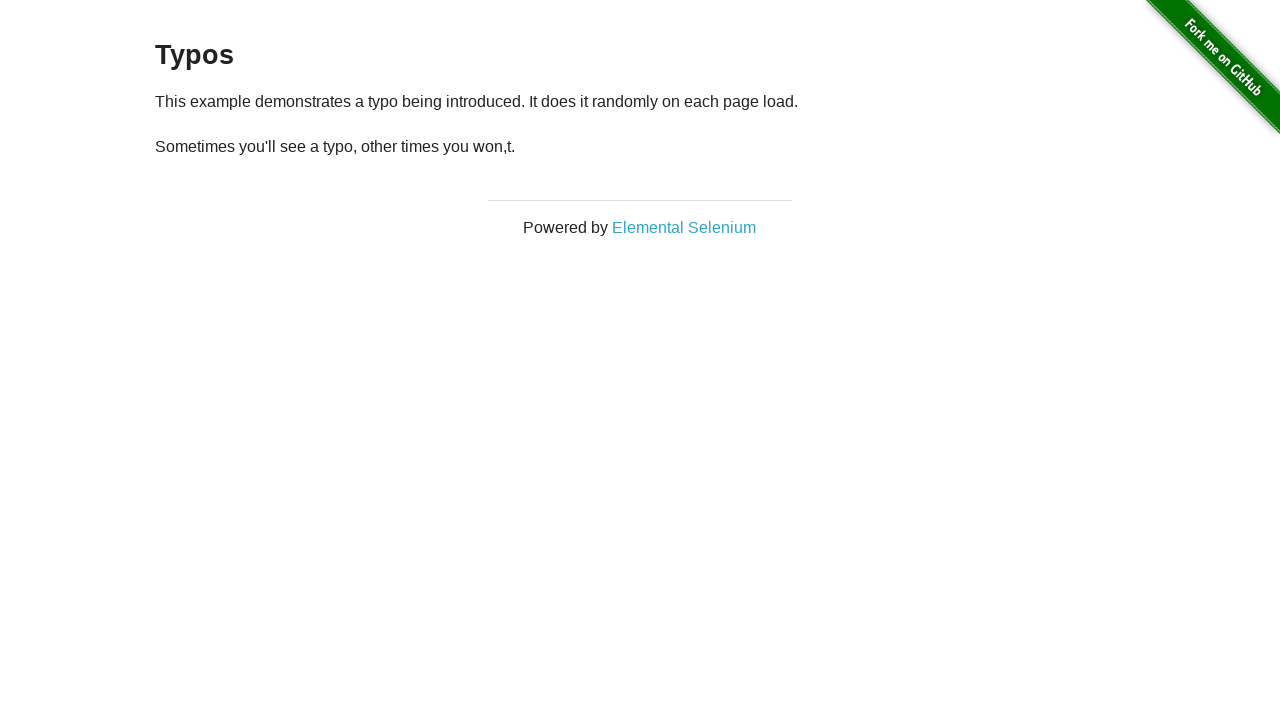

Reloaded page (attempt 7)
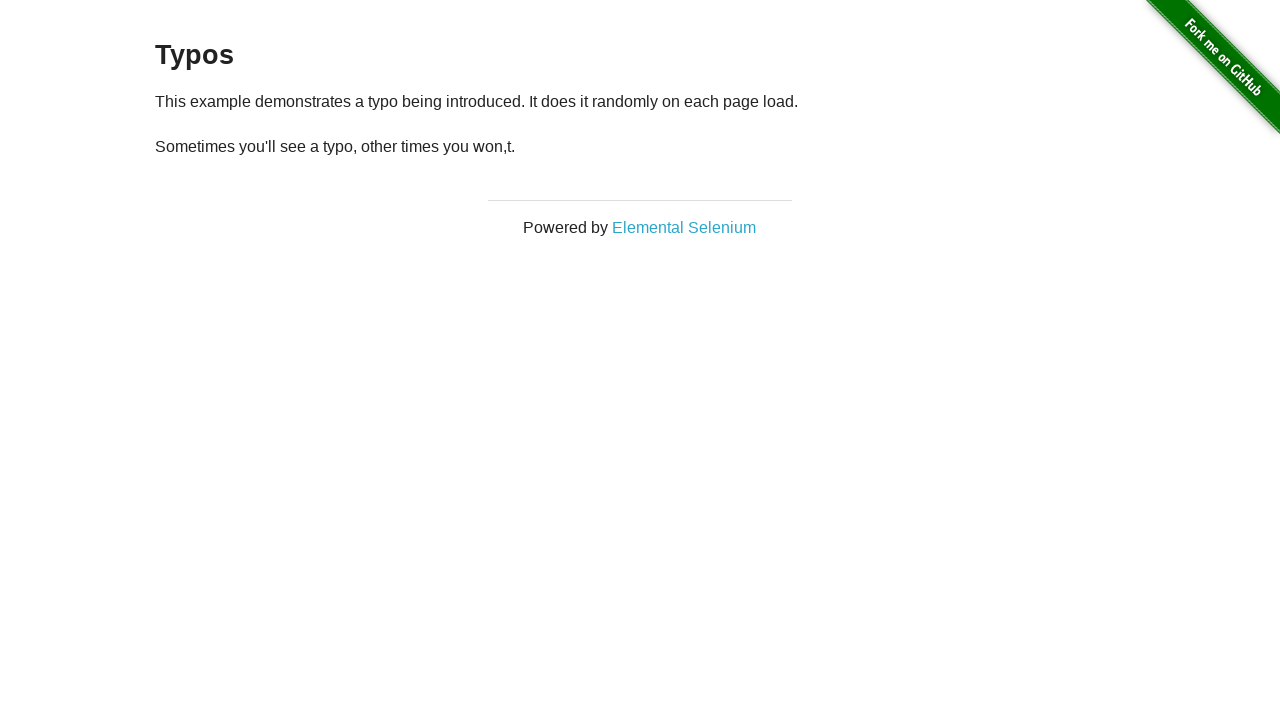

Target paragraph selector is visible after reload
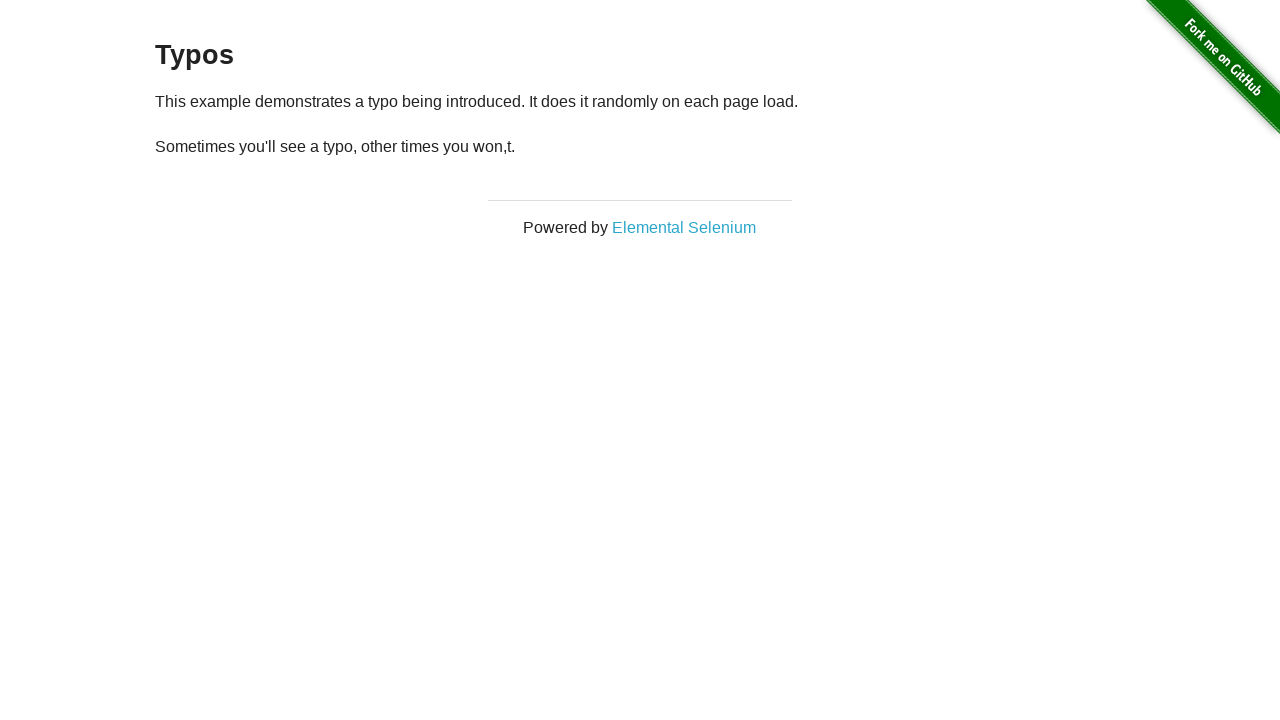

Retrieved paragraph text: '
  Sometimes you'll see a typo, other times you won,t.
'
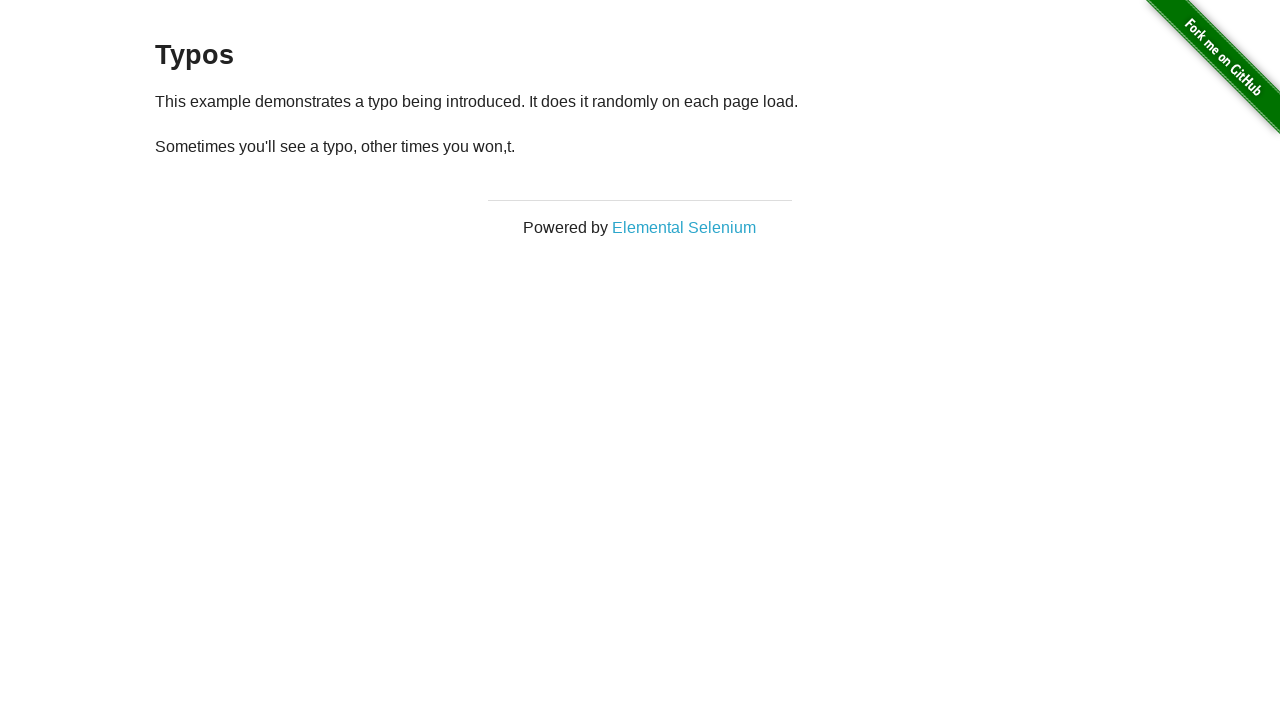

Reloaded page (attempt 8)
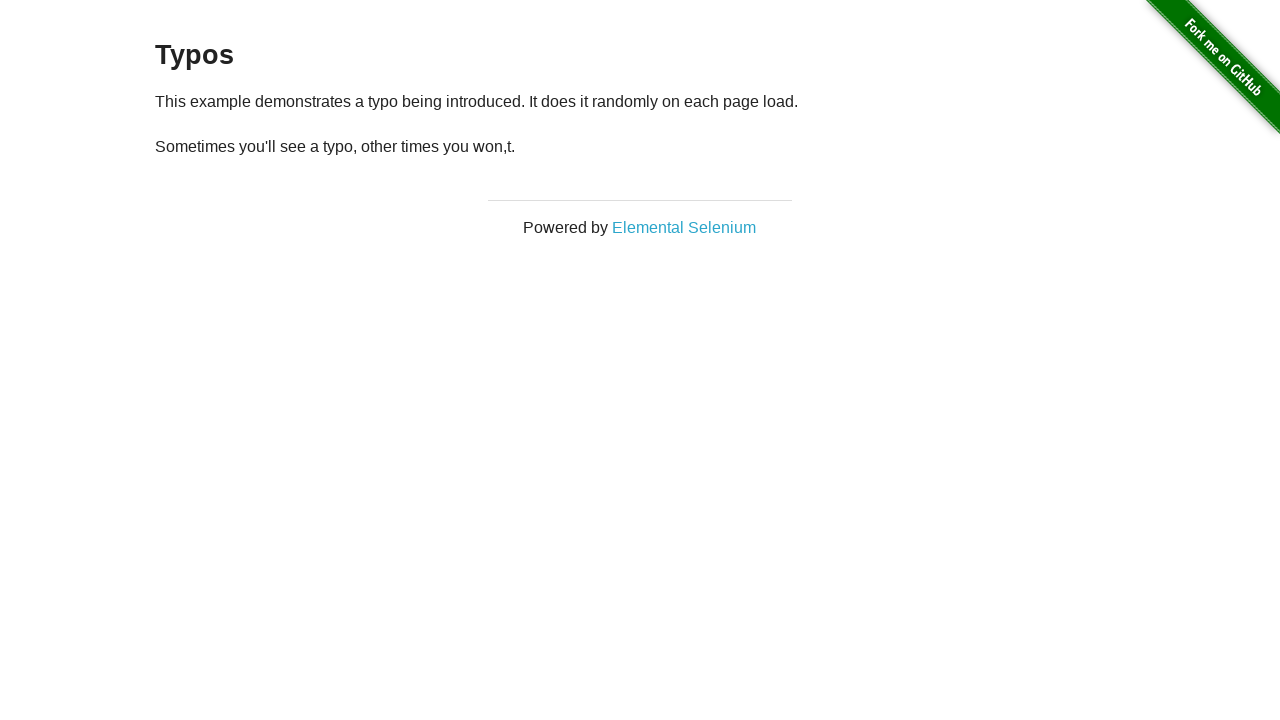

Target paragraph selector is visible after reload
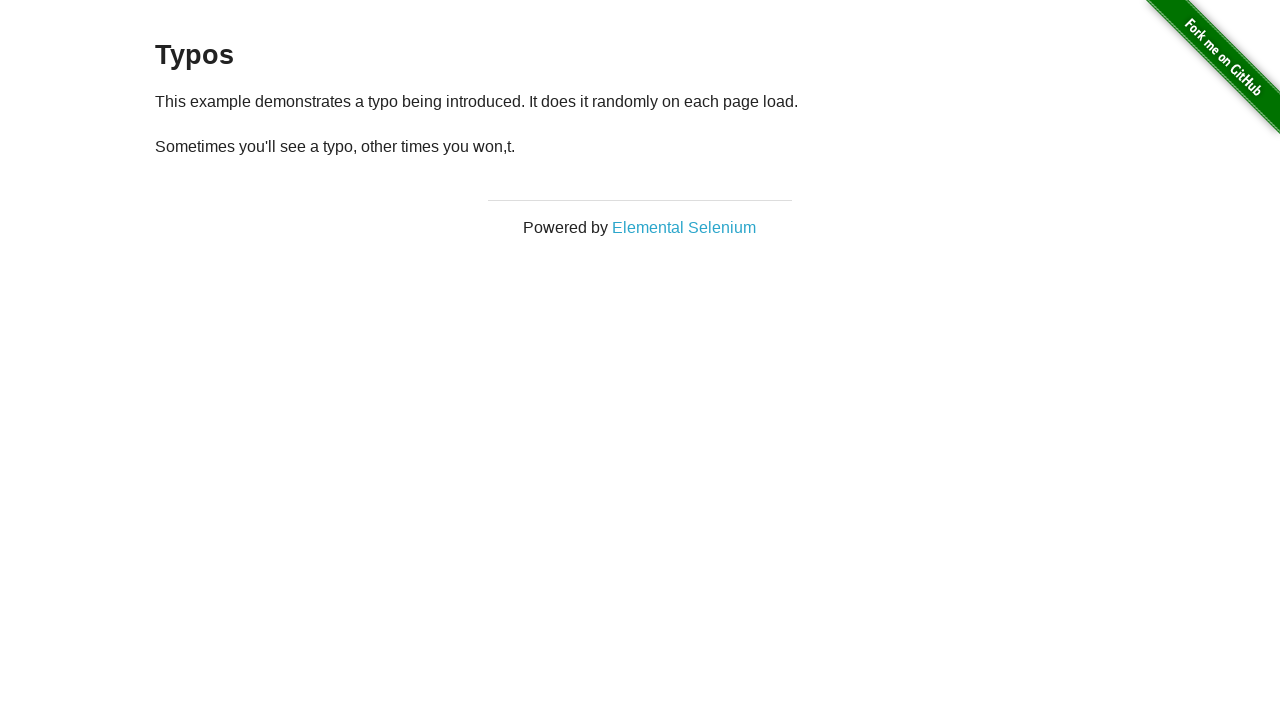

Retrieved paragraph text: '
  Sometimes you'll see a typo, other times you won,t.
'
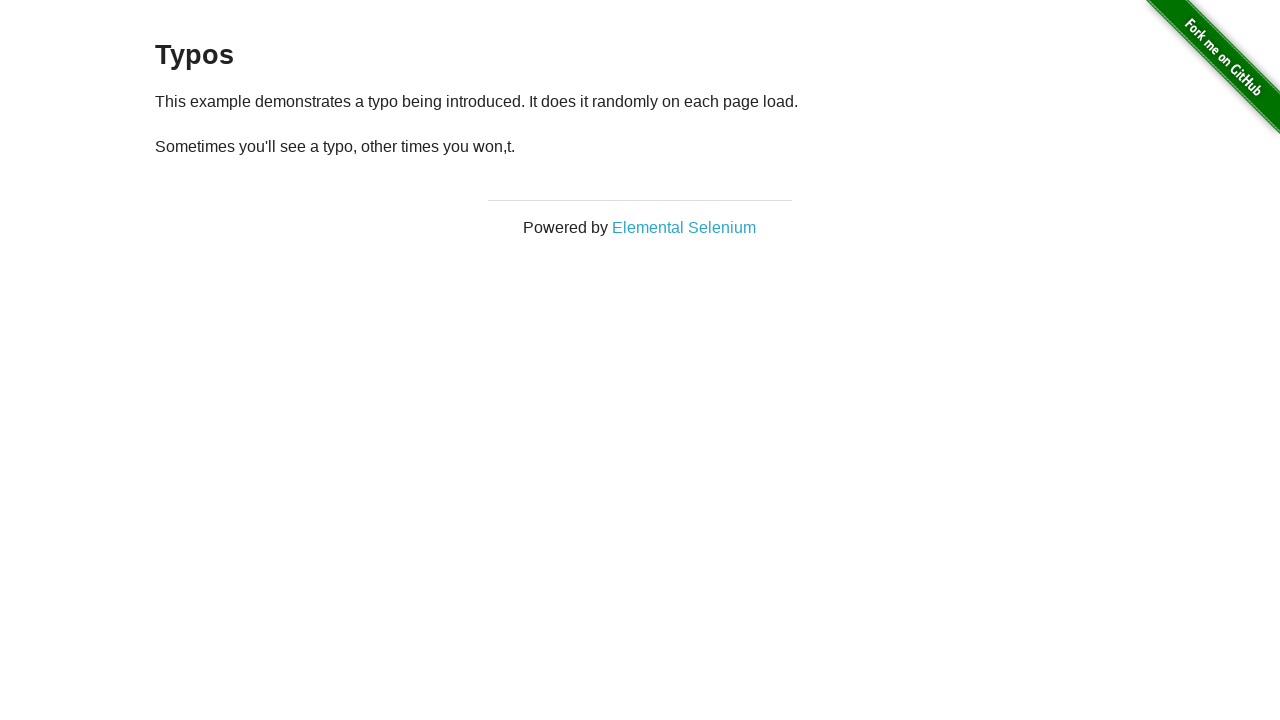

Reloaded page (attempt 9)
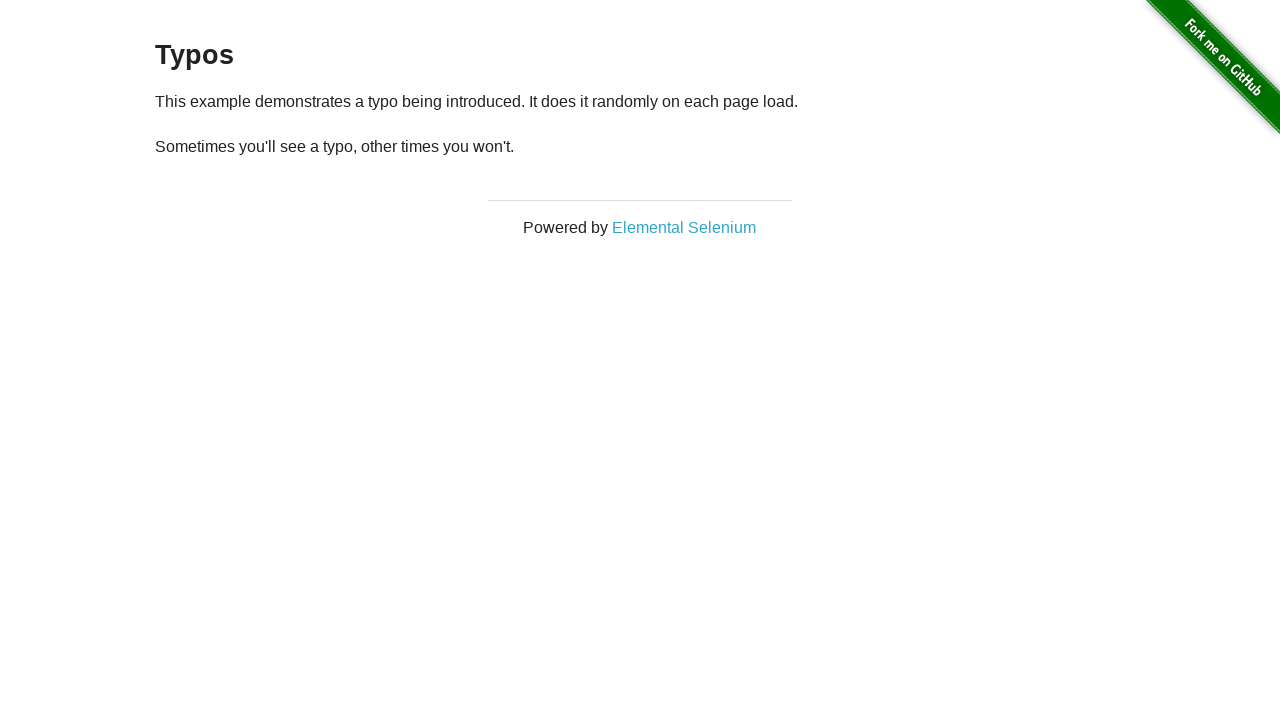

Target paragraph selector is visible after reload
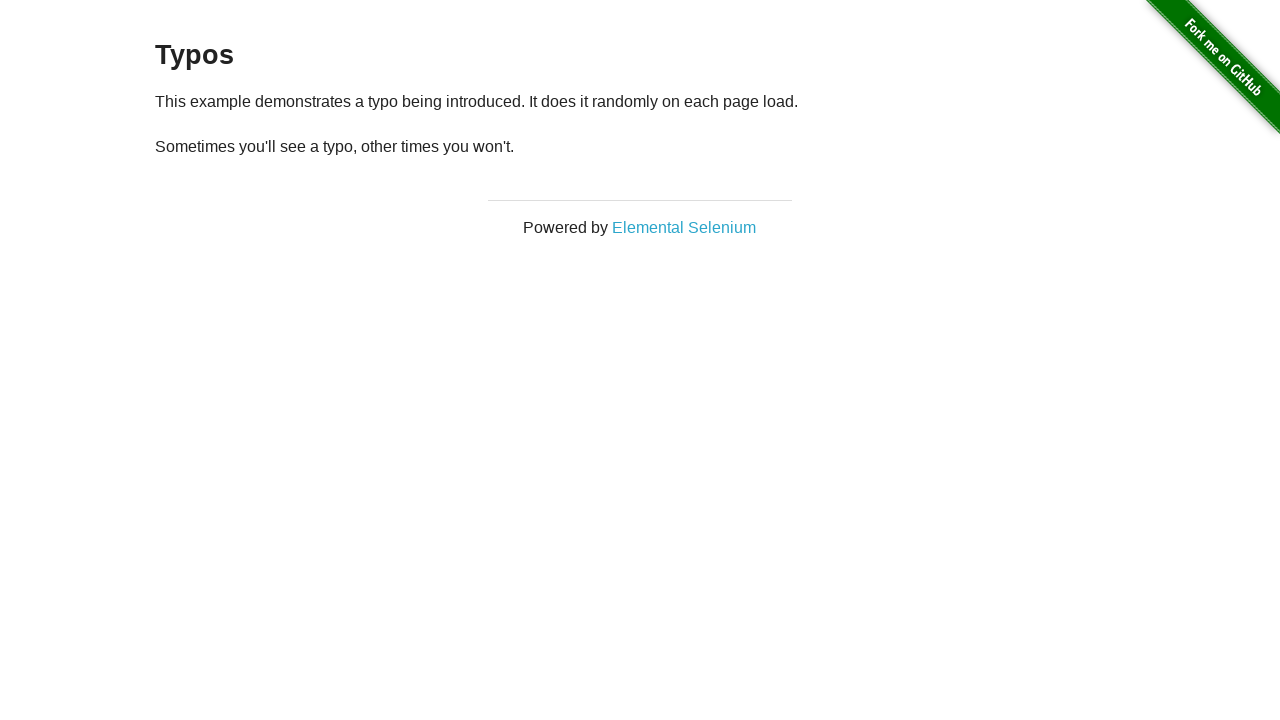

Retrieved paragraph text: '
  Sometimes you'll see a typo, other times you won't.
'
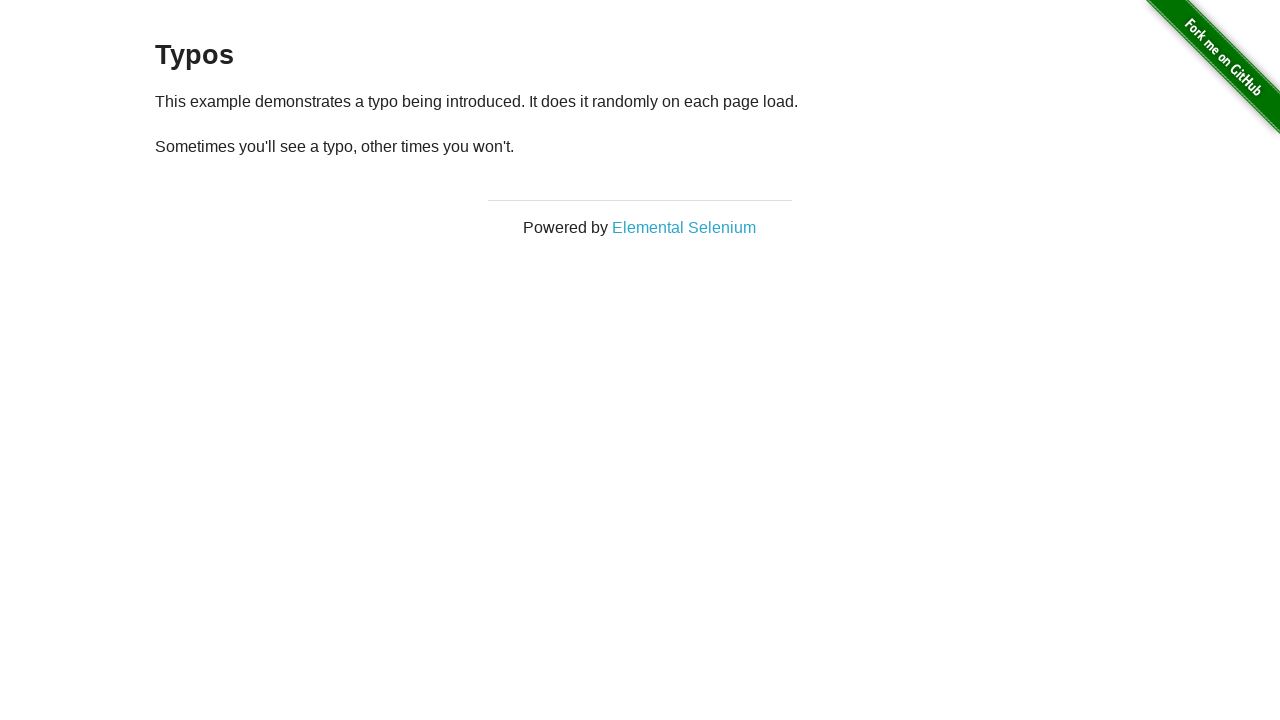

Reloaded page (attempt 10)
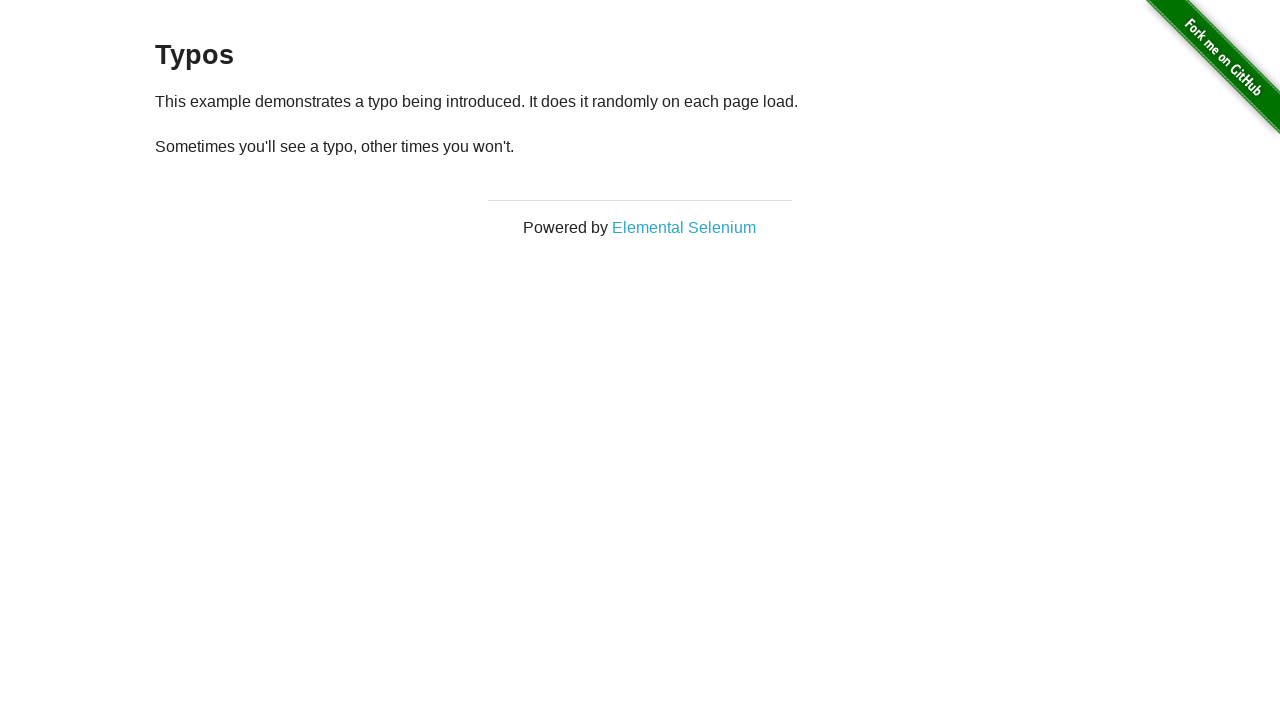

Target paragraph selector is visible after reload
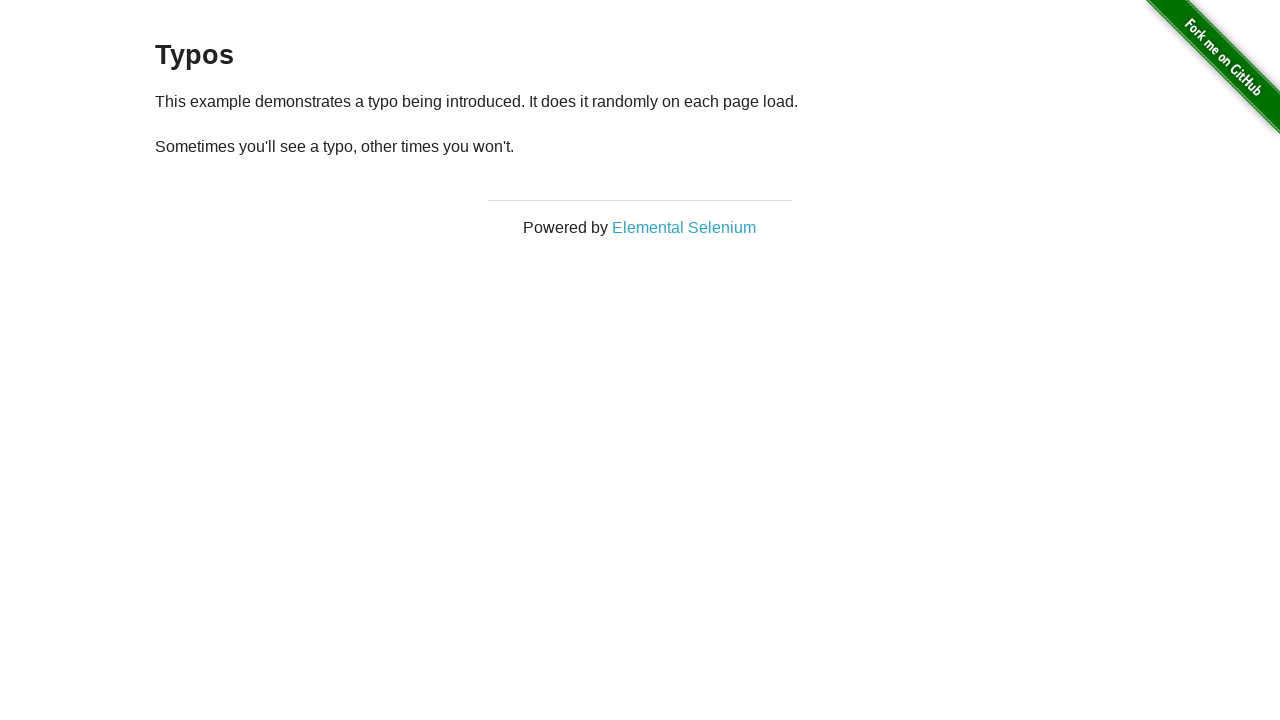

Retrieved paragraph text: '
  Sometimes you'll see a typo, other times you won't.
'
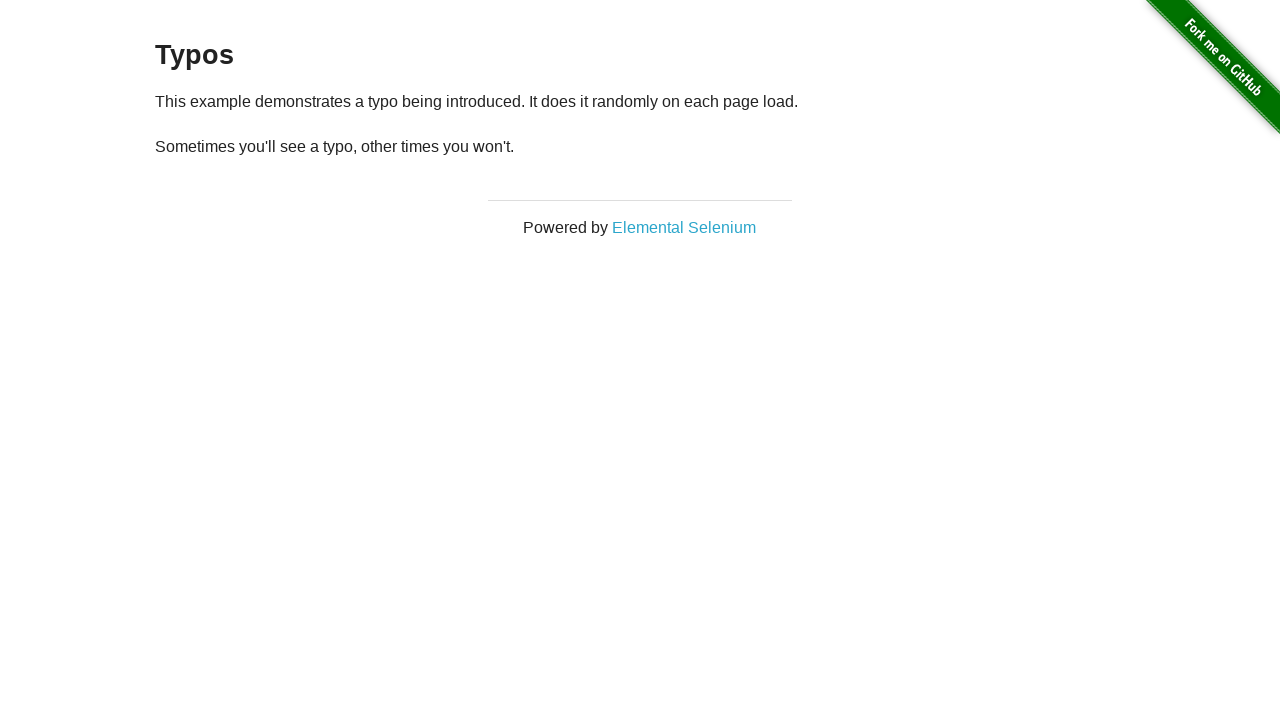

Reloaded page (attempt 11)
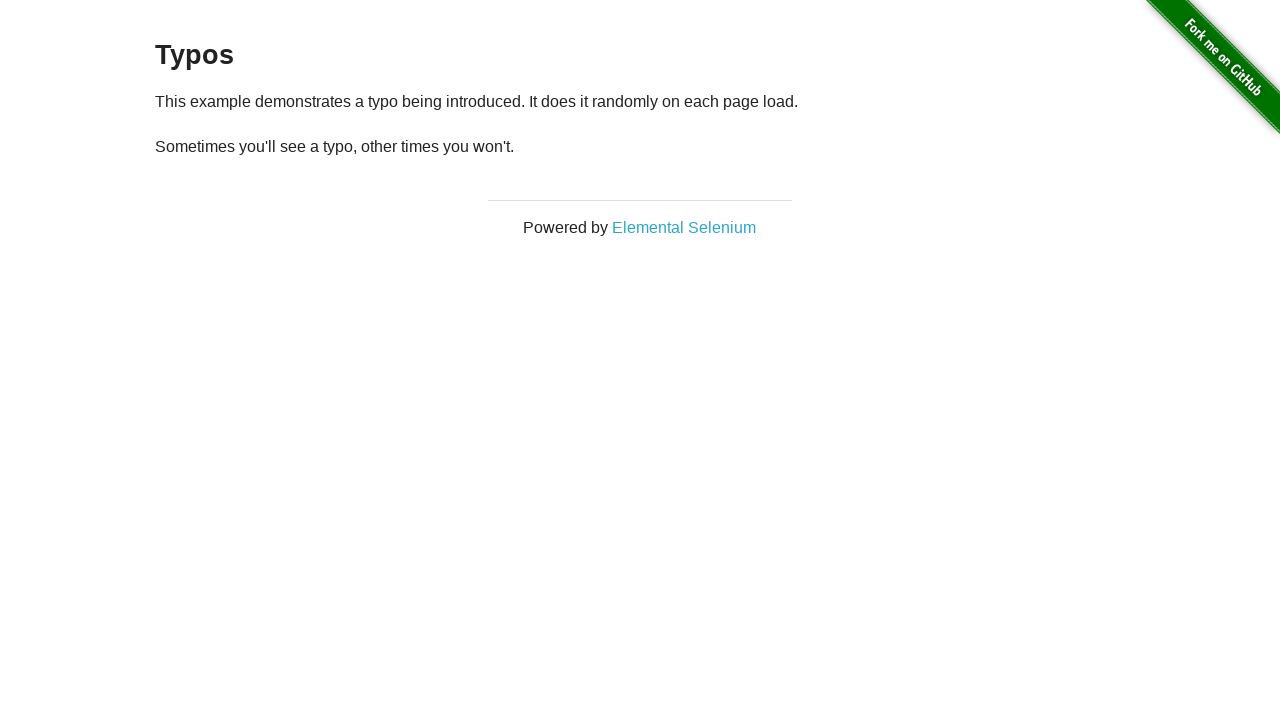

Target paragraph selector is visible after reload
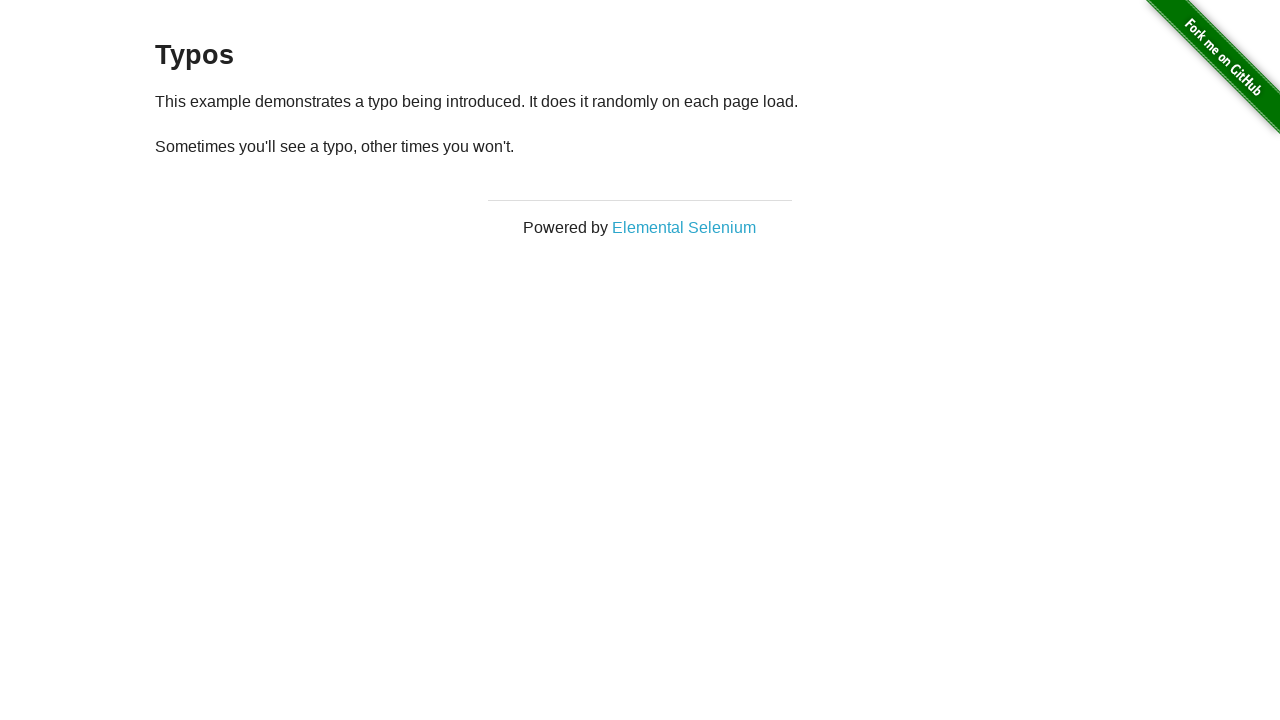

Retrieved paragraph text: '
  Sometimes you'll see a typo, other times you won't.
'
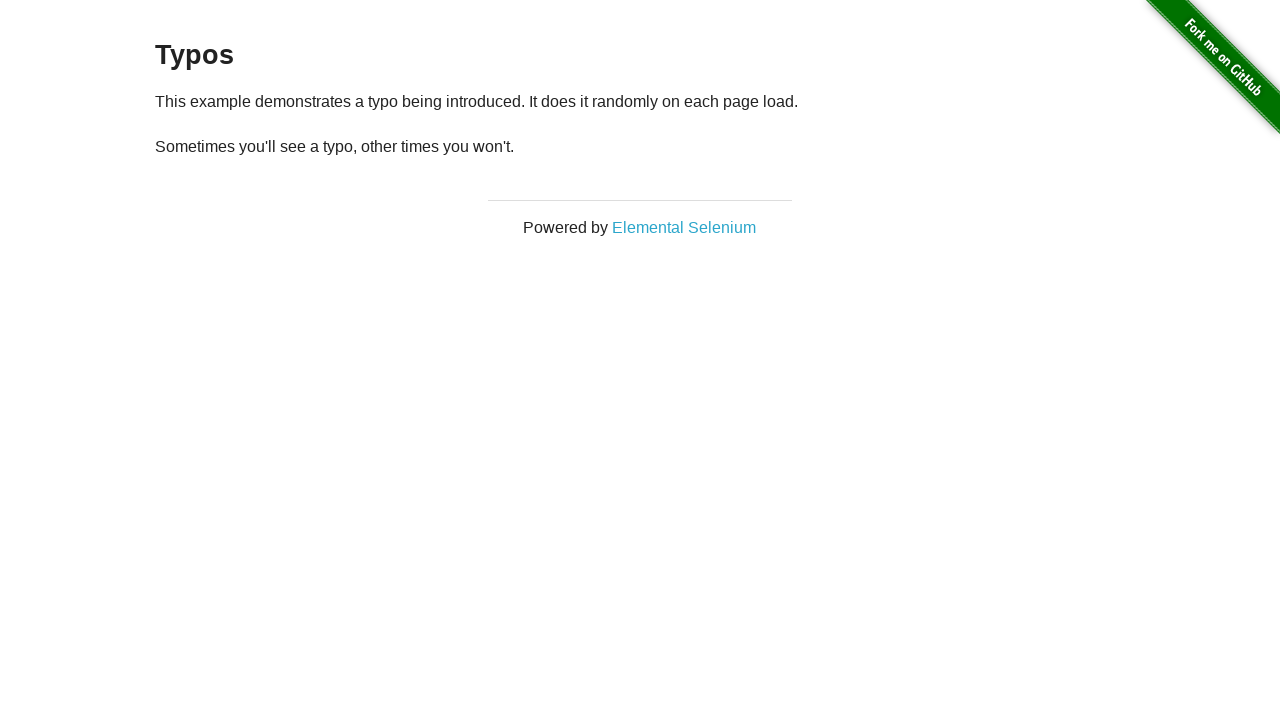

Reloaded page (attempt 12)
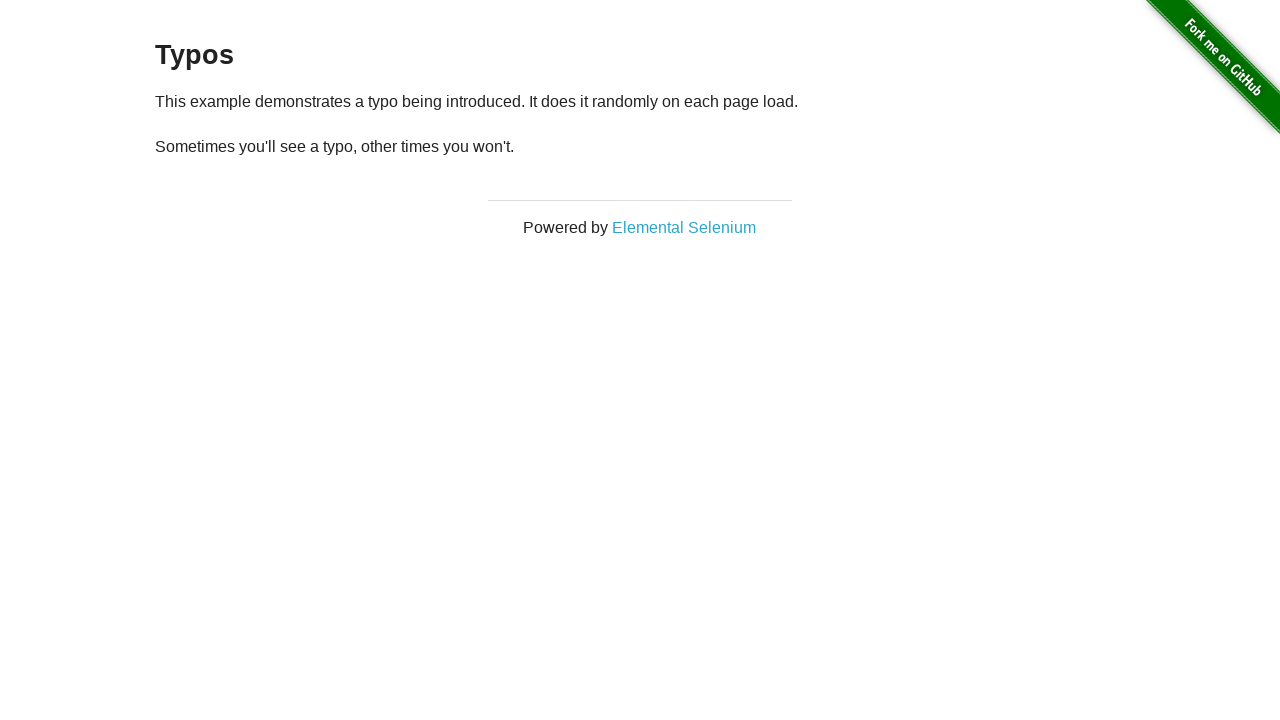

Target paragraph selector is visible after reload
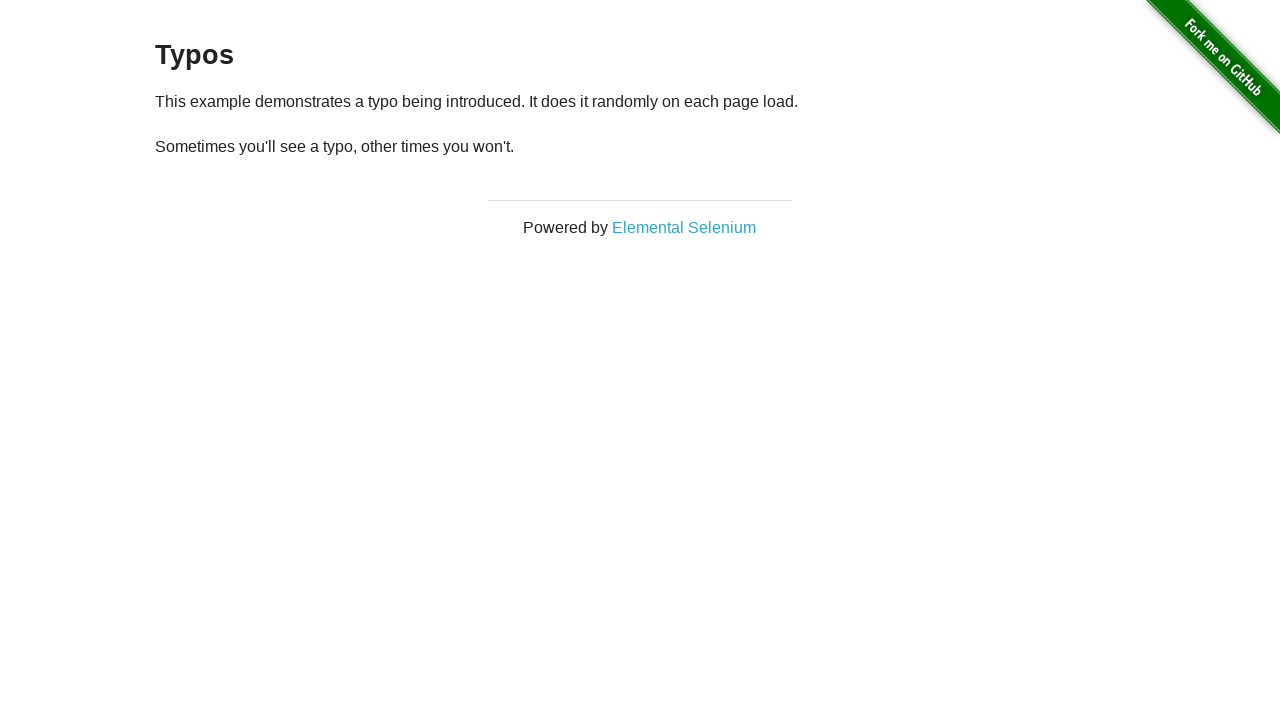

Retrieved paragraph text: '
  Sometimes you'll see a typo, other times you won't.
'
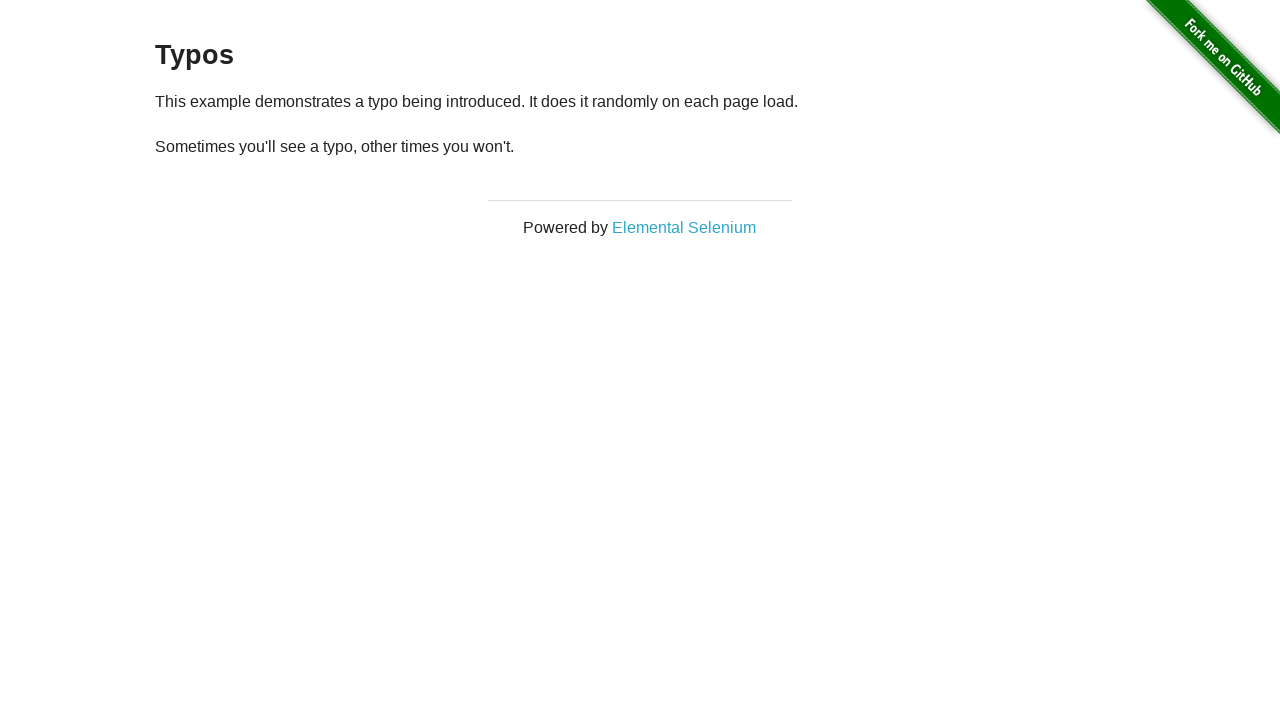

Reloaded page (attempt 13)
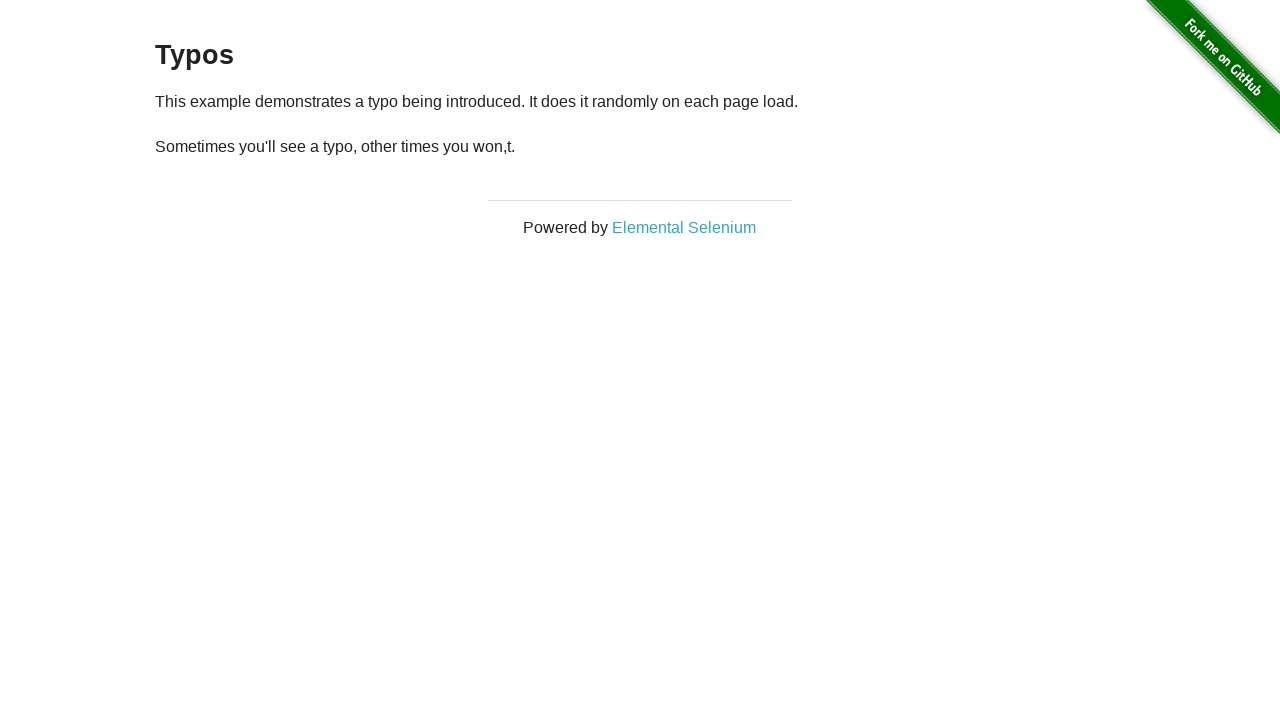

Target paragraph selector is visible after reload
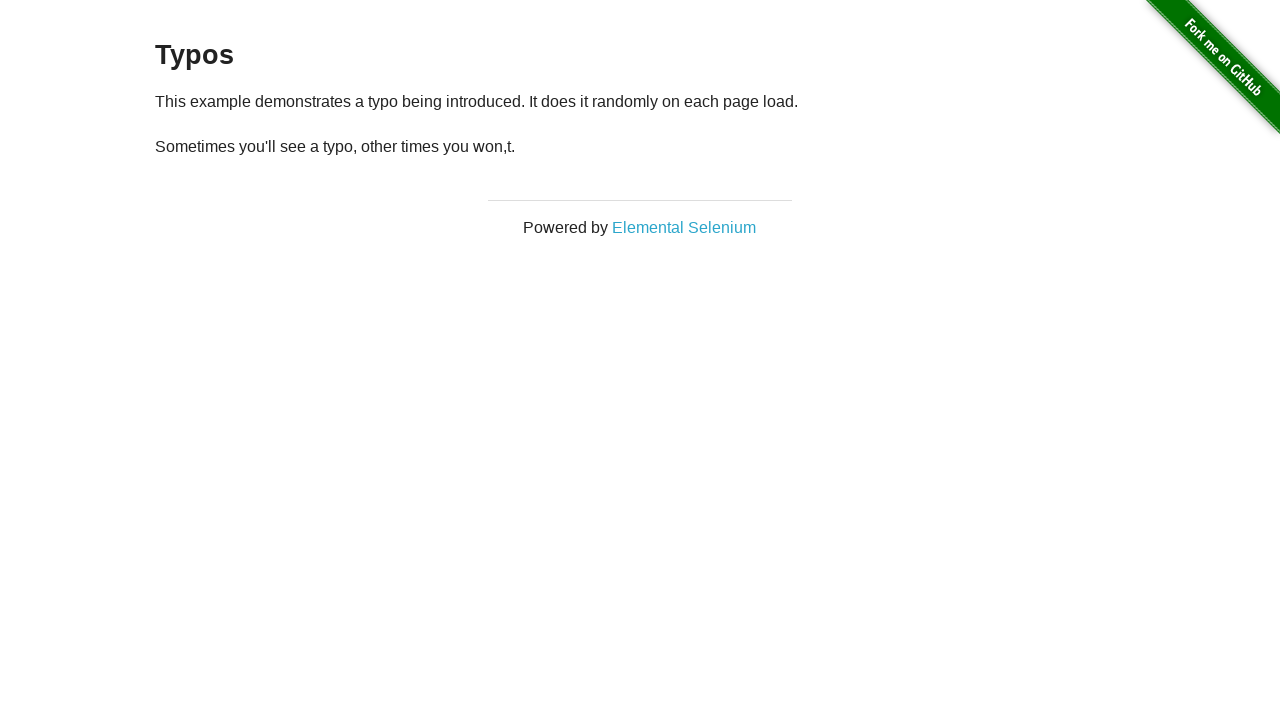

Retrieved paragraph text: '
  Sometimes you'll see a typo, other times you won,t.
'
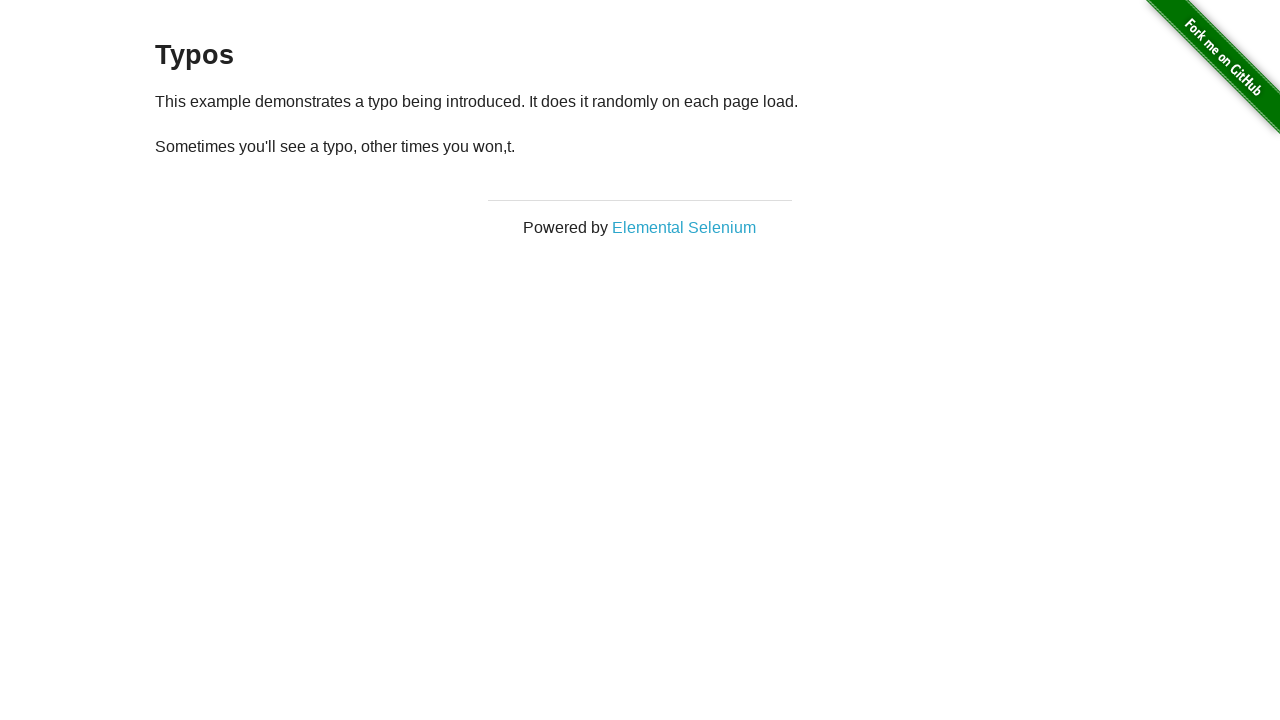

Reloaded page (attempt 14)
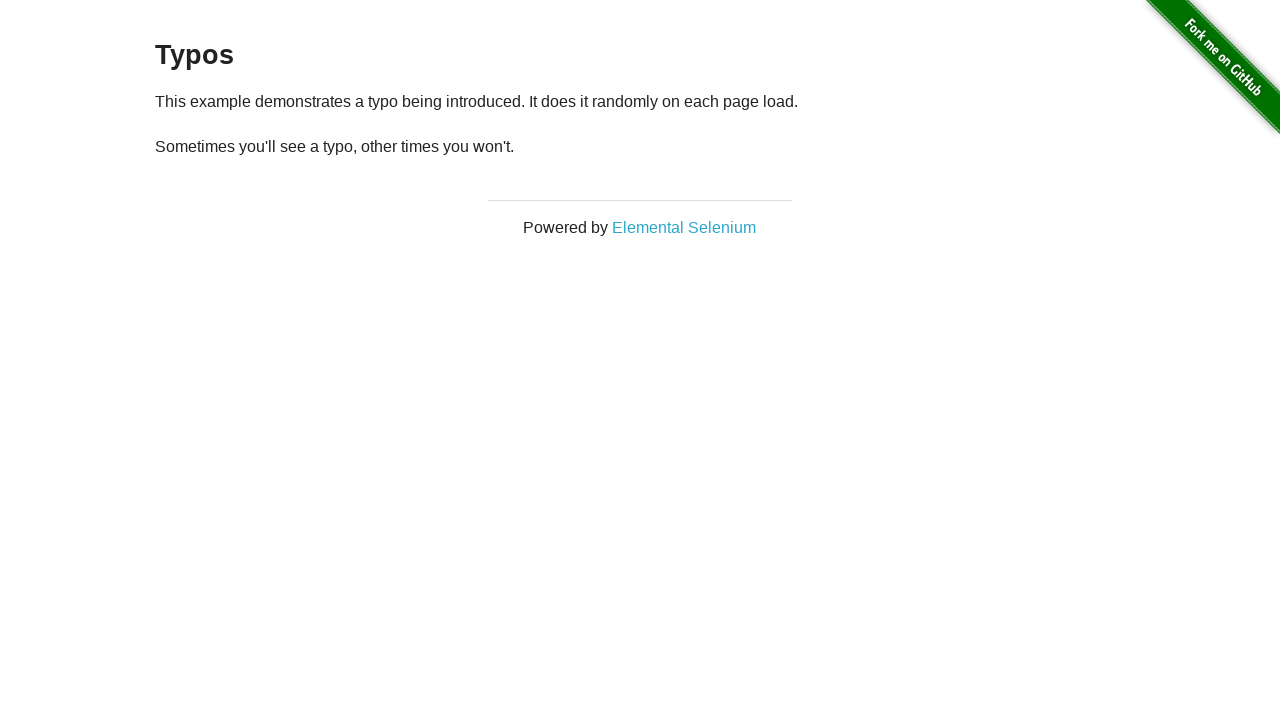

Target paragraph selector is visible after reload
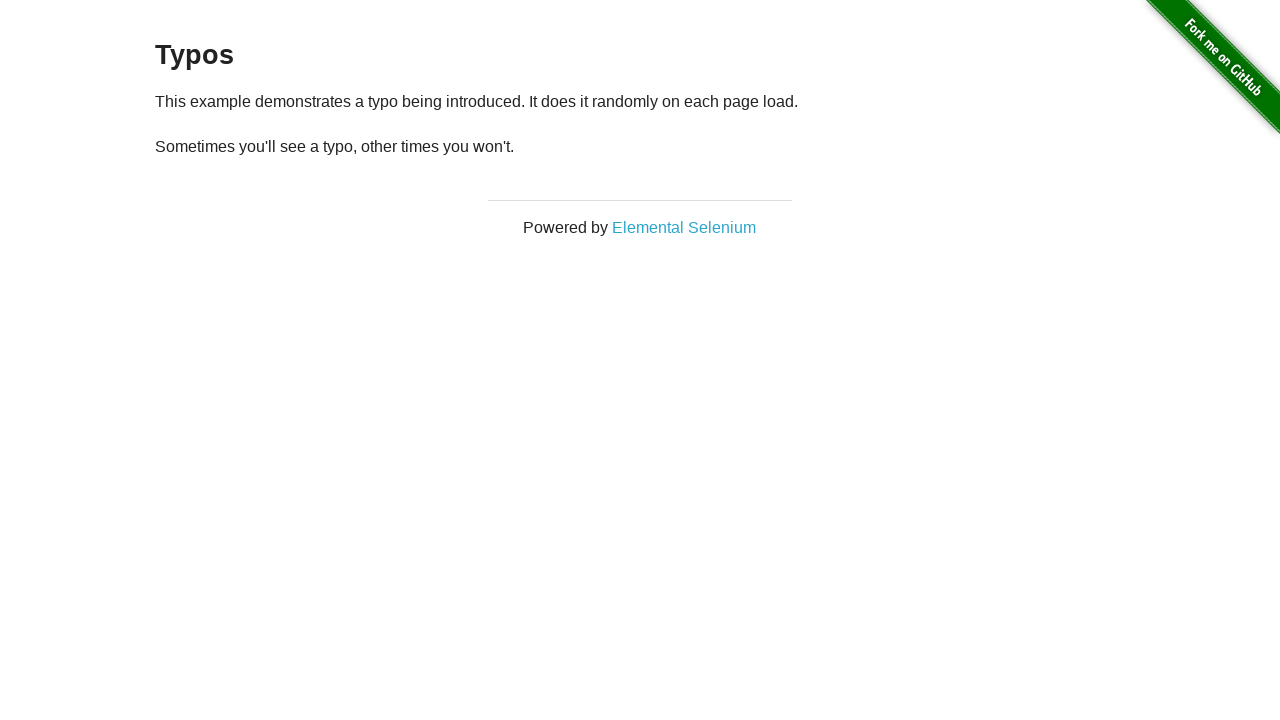

Retrieved paragraph text: '
  Sometimes you'll see a typo, other times you won't.
'
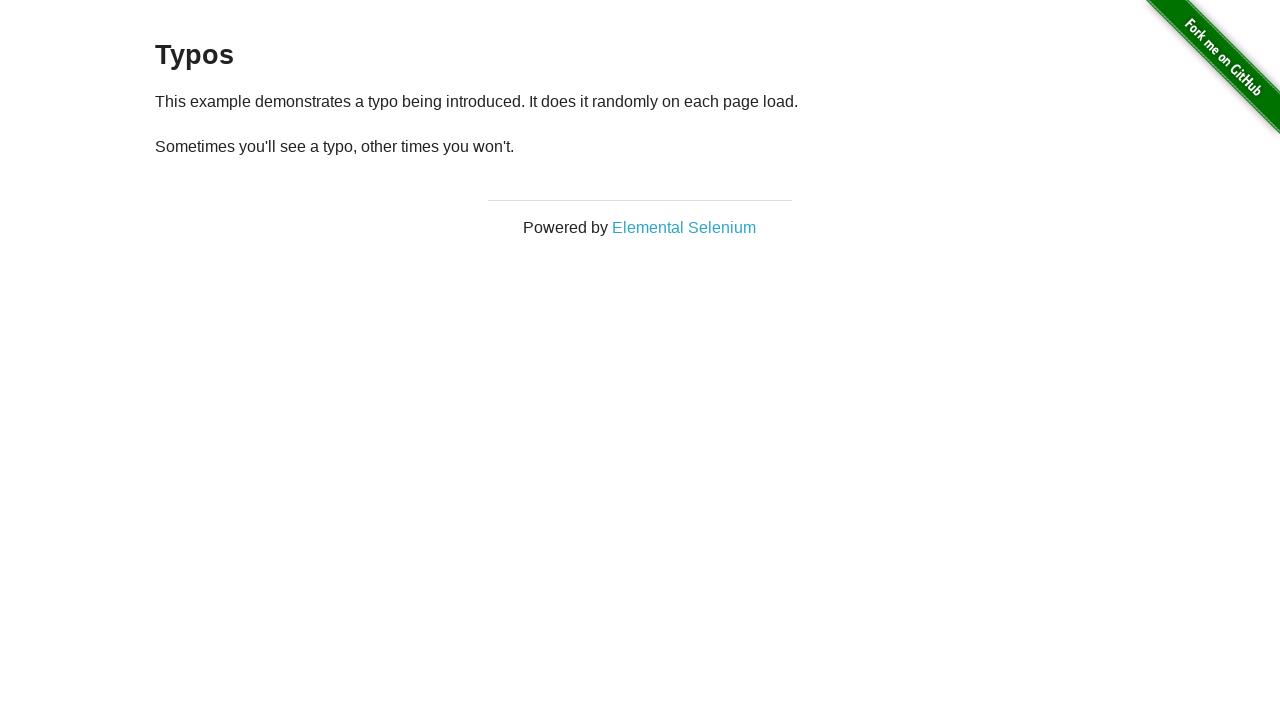

Reloaded page (attempt 15)
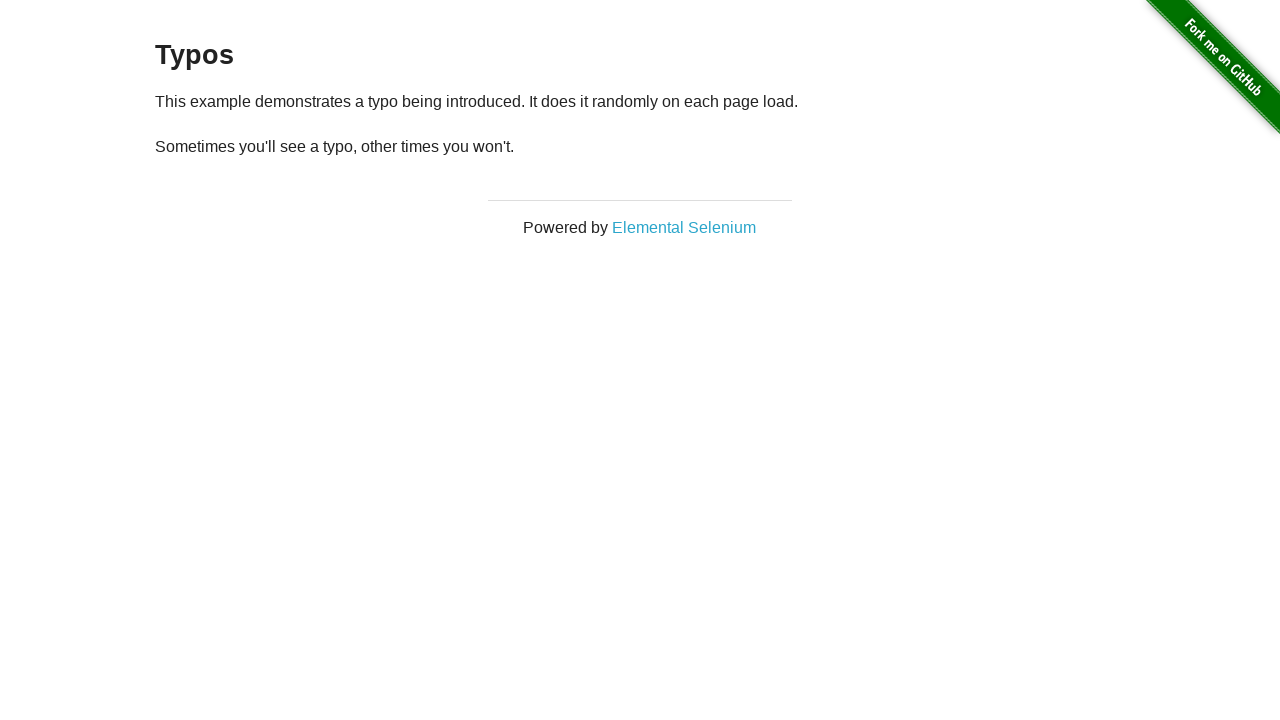

Target paragraph selector is visible after reload
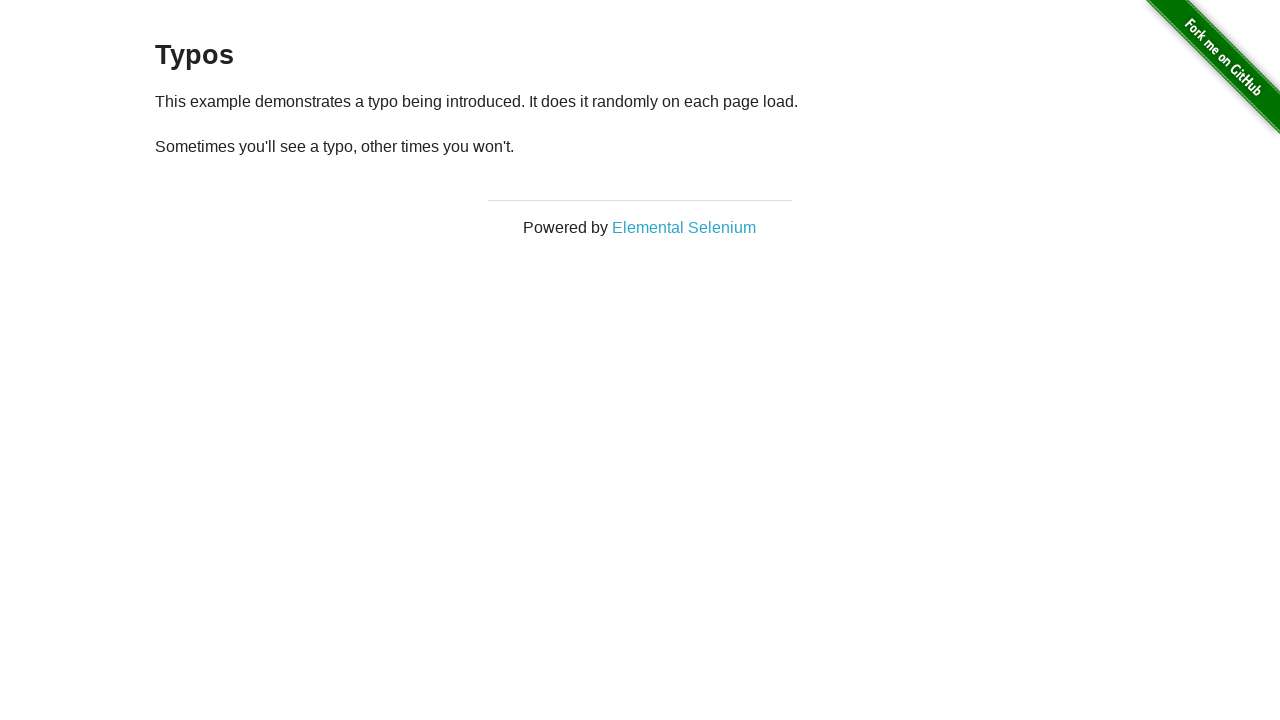

Retrieved paragraph text: '
  Sometimes you'll see a typo, other times you won't.
'
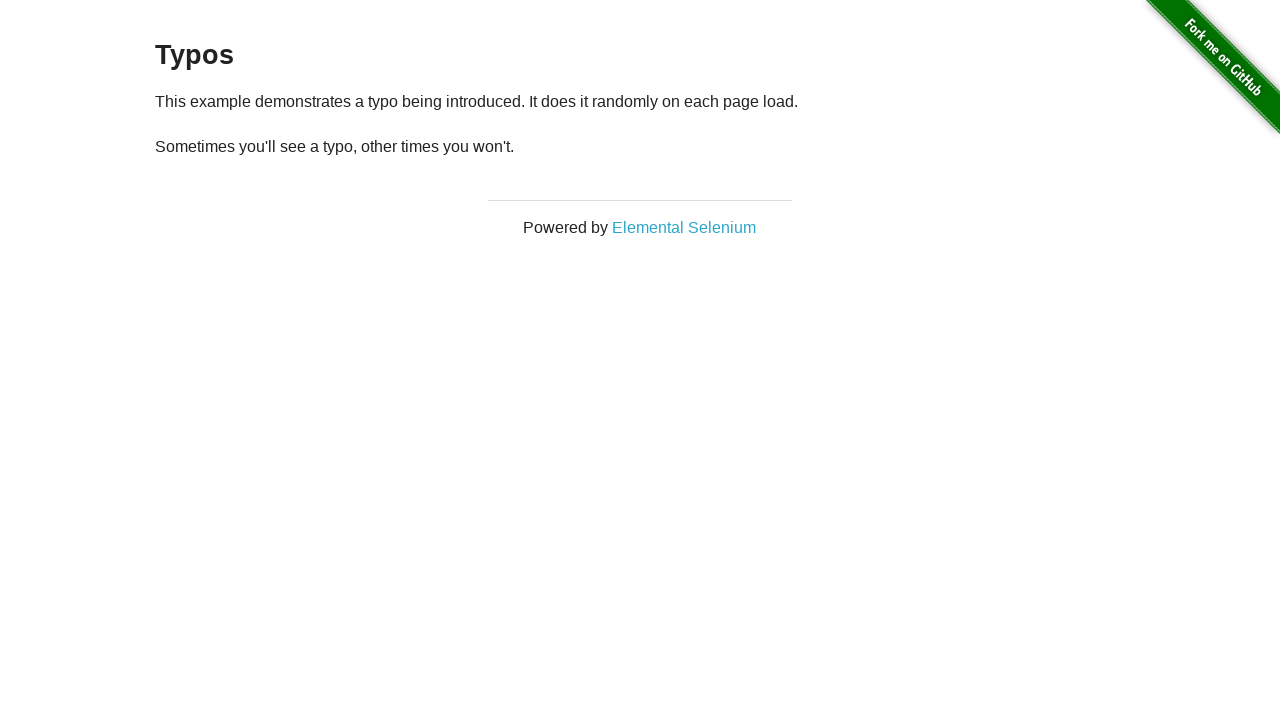

Reloaded page (attempt 16)
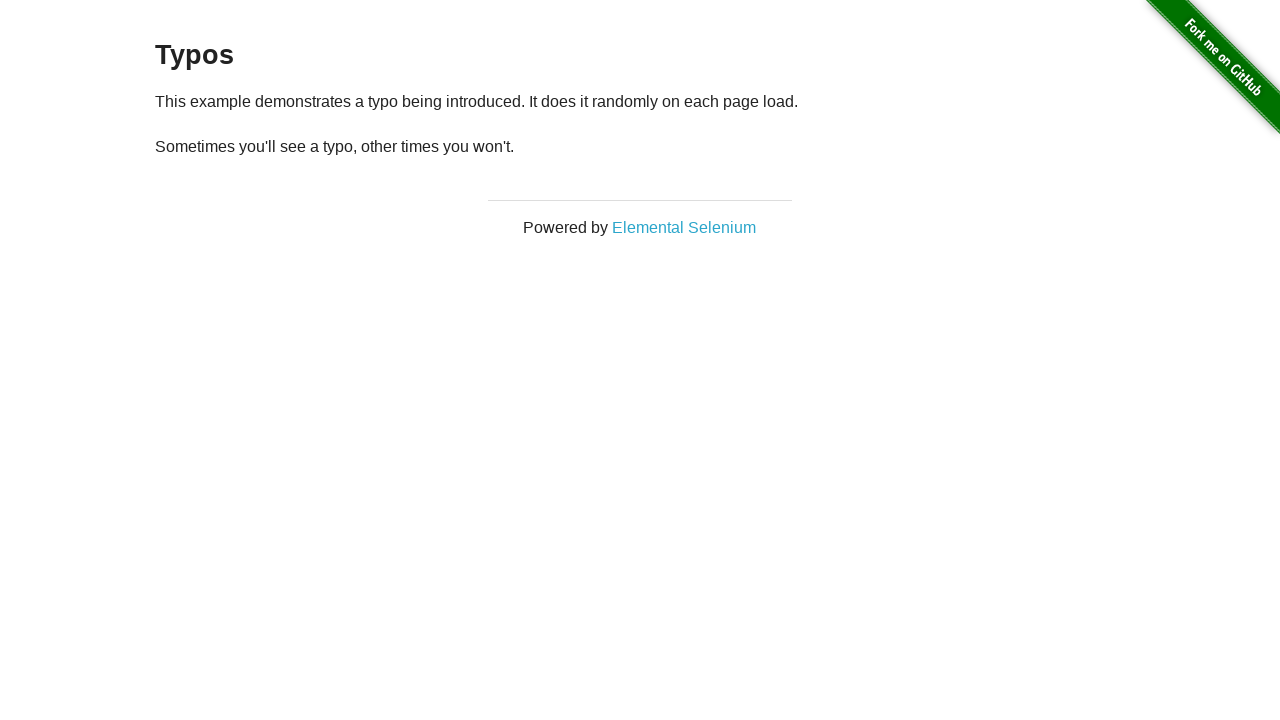

Target paragraph selector is visible after reload
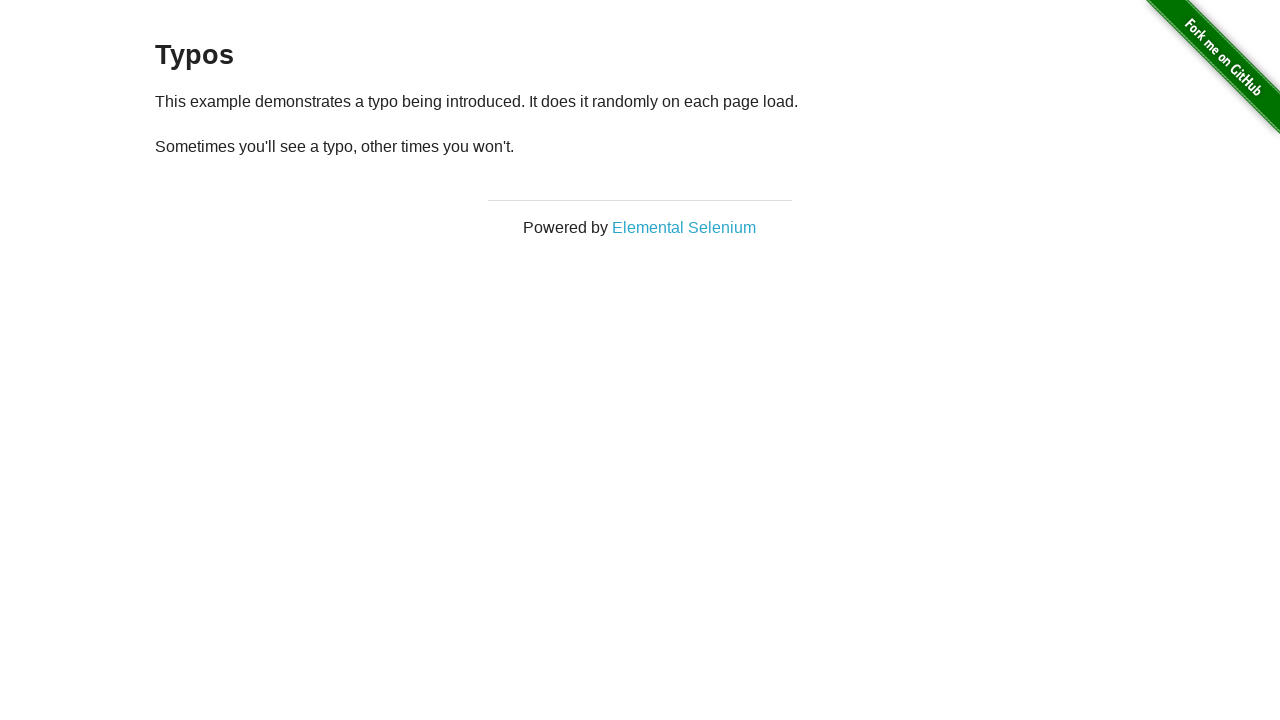

Retrieved paragraph text: '
  Sometimes you'll see a typo, other times you won't.
'
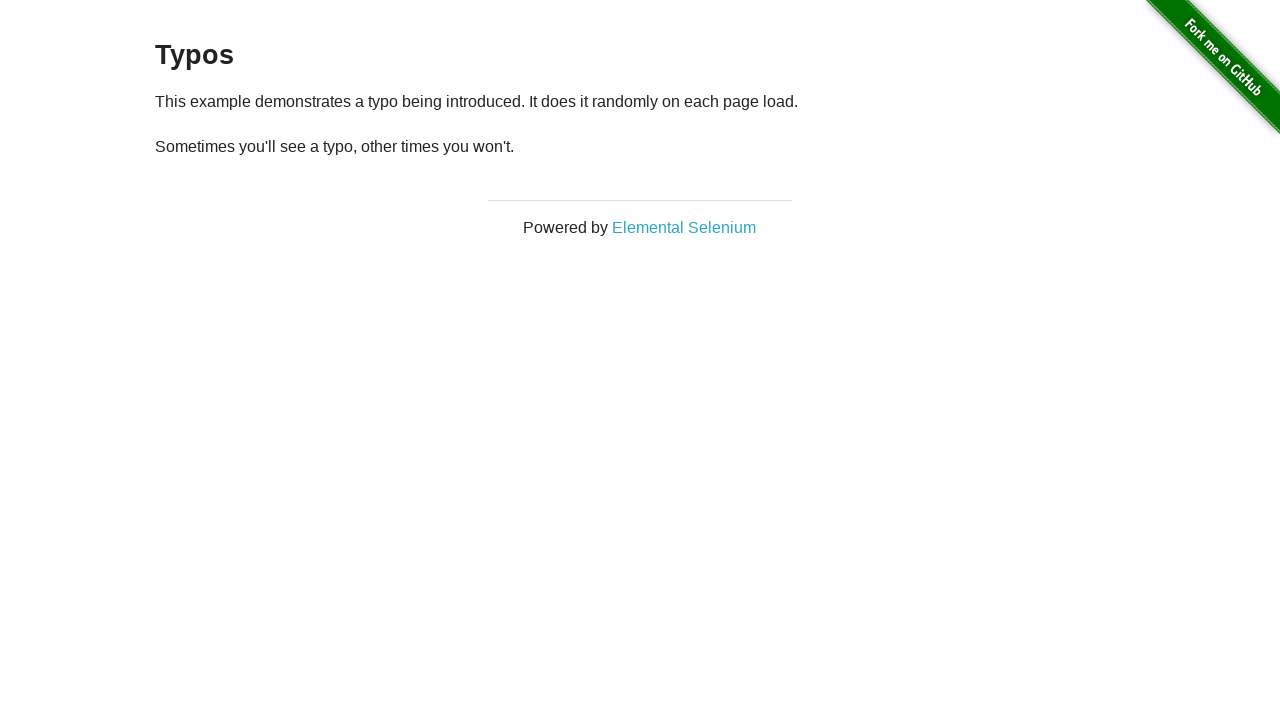

Reloaded page (attempt 17)
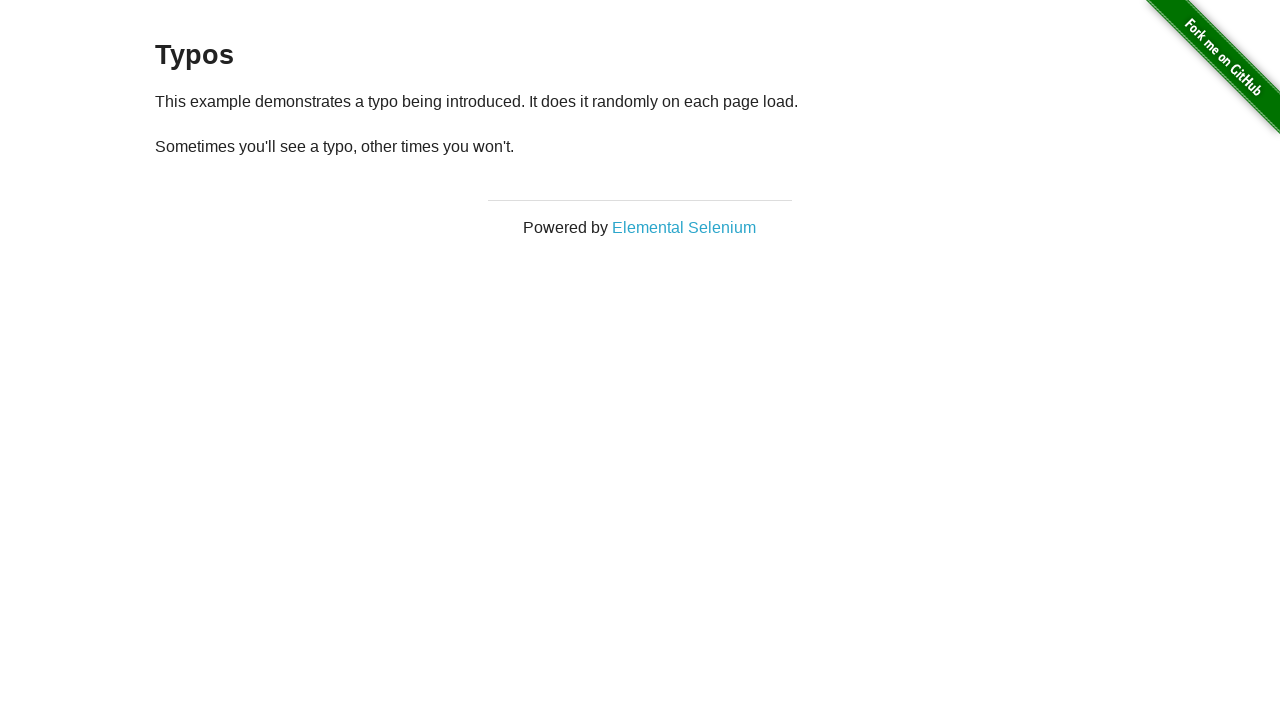

Target paragraph selector is visible after reload
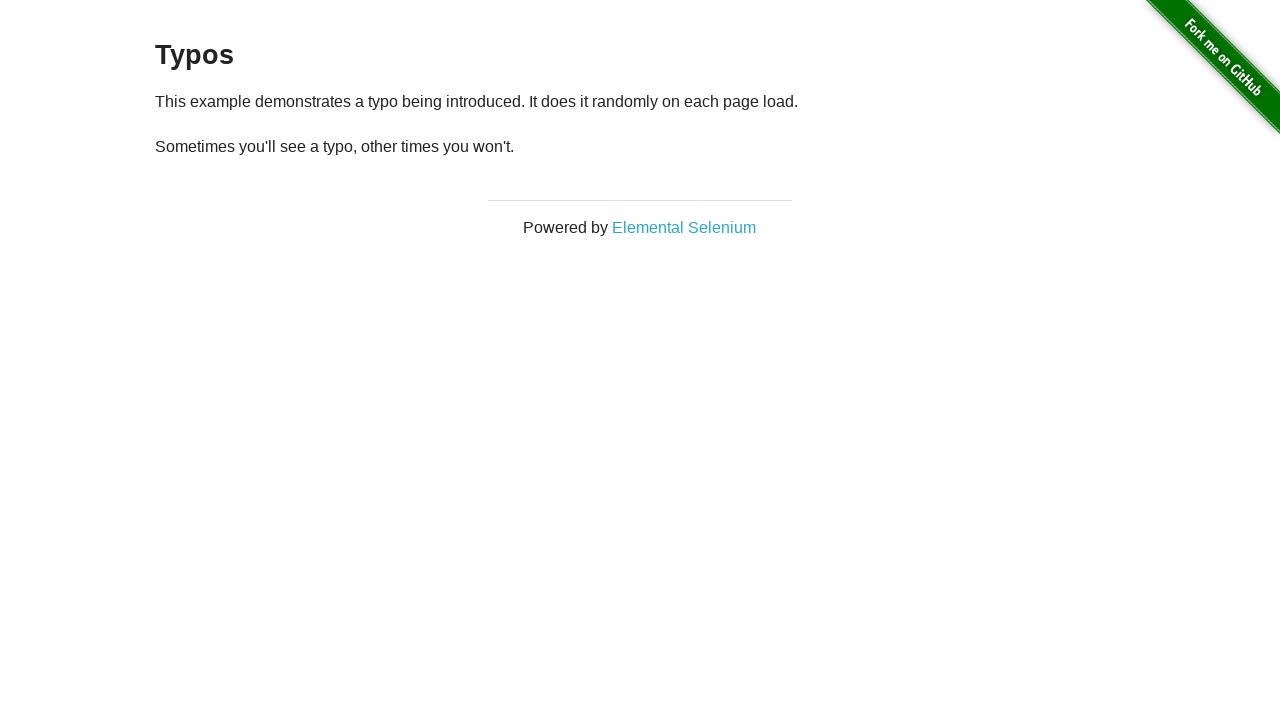

Retrieved paragraph text: '
  Sometimes you'll see a typo, other times you won't.
'
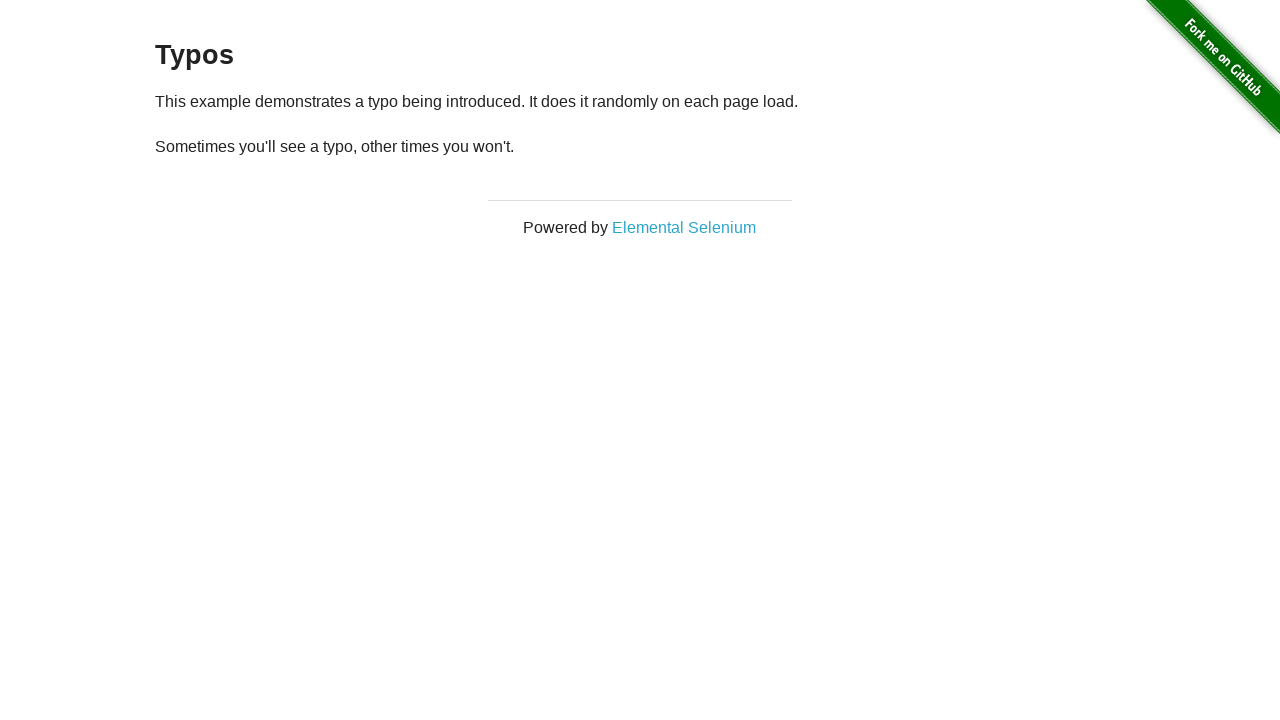

Reloaded page (attempt 18)
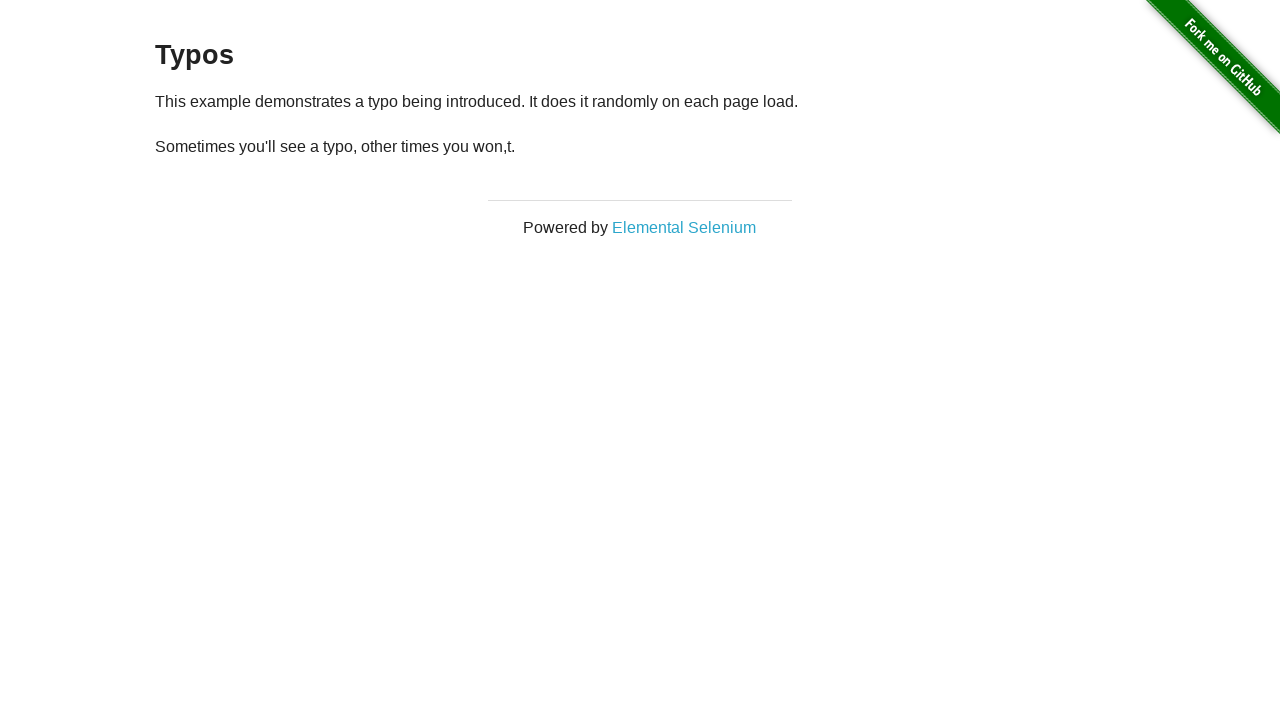

Target paragraph selector is visible after reload
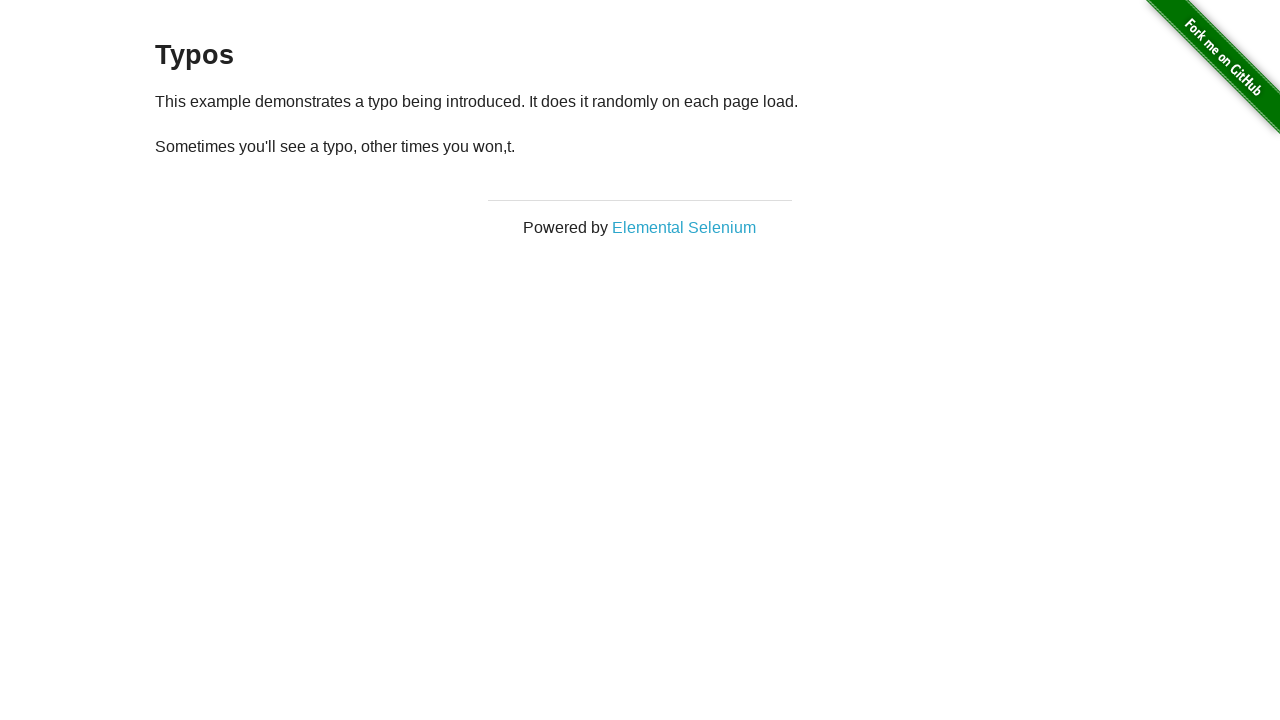

Retrieved paragraph text: '
  Sometimes you'll see a typo, other times you won,t.
'
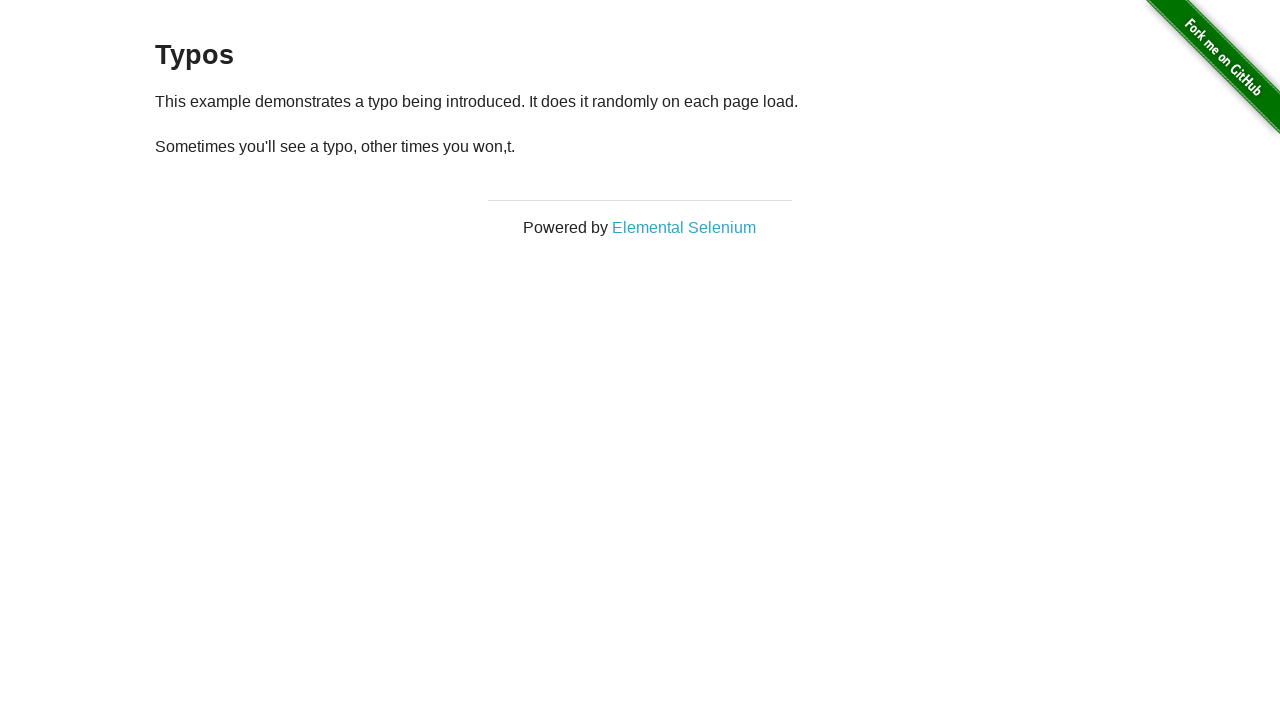

Reloaded page (attempt 19)
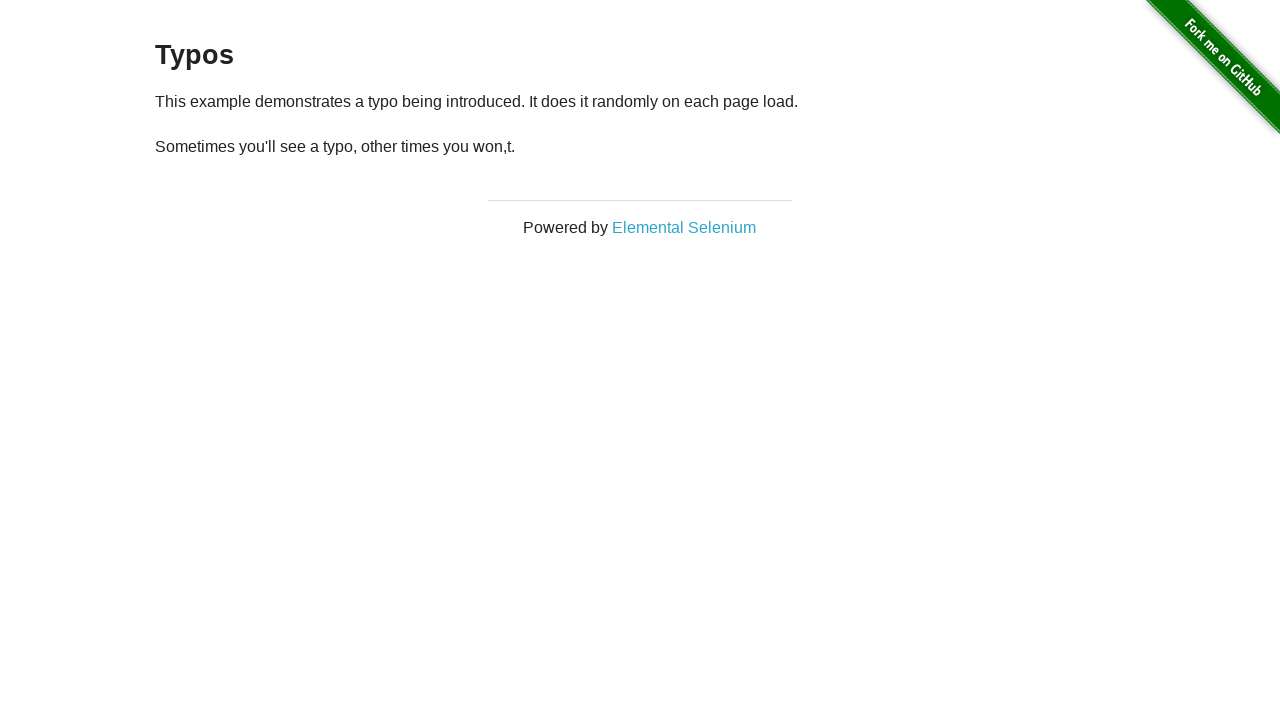

Target paragraph selector is visible after reload
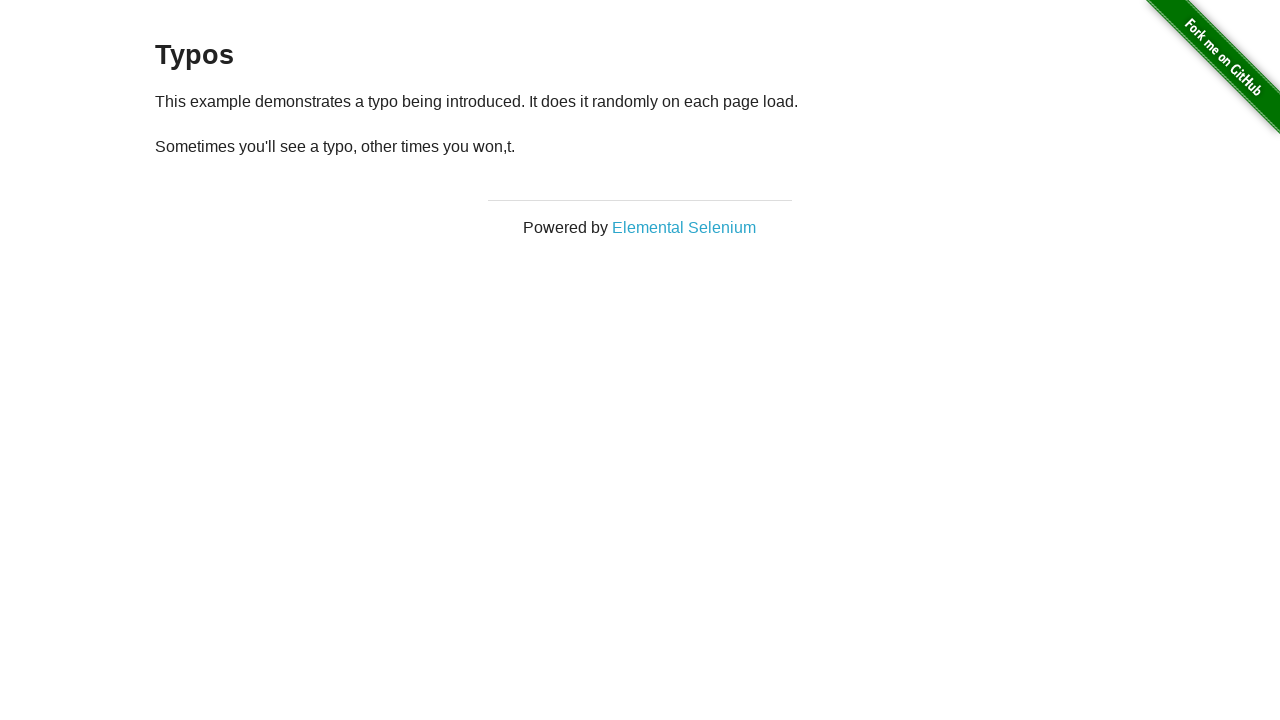

Retrieved paragraph text: '
  Sometimes you'll see a typo, other times you won,t.
'
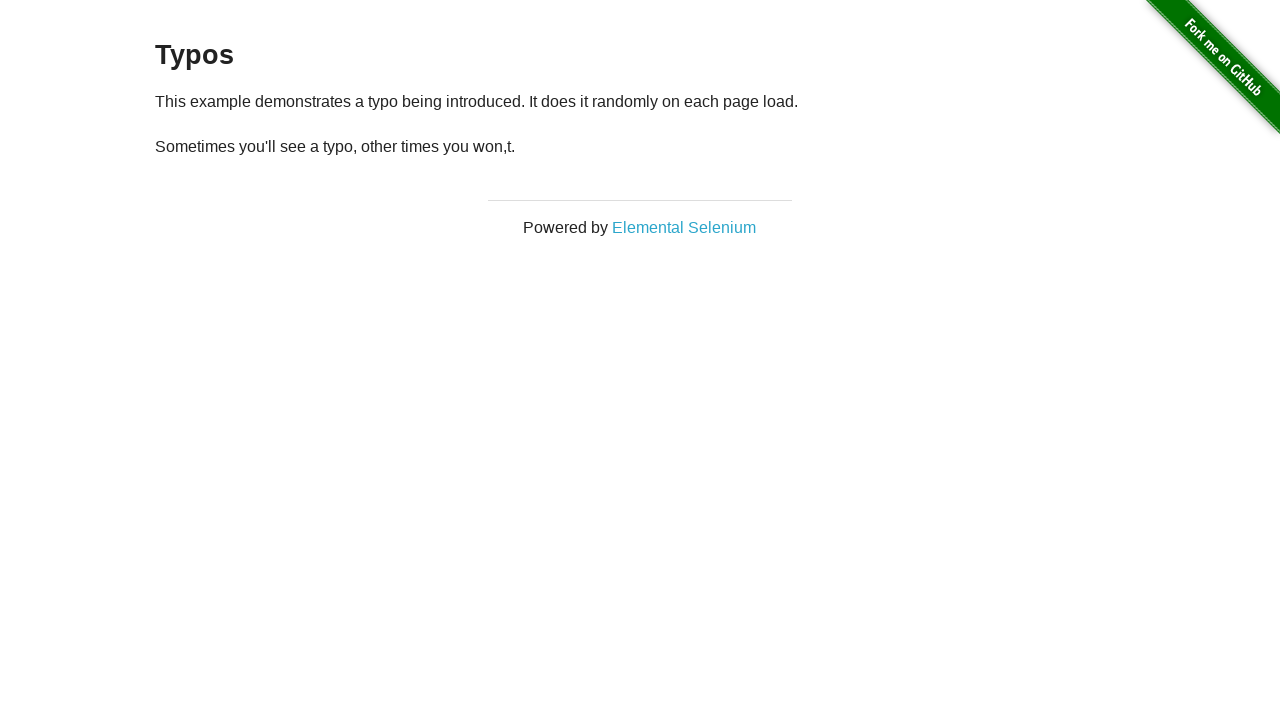

Reloaded page (attempt 20)
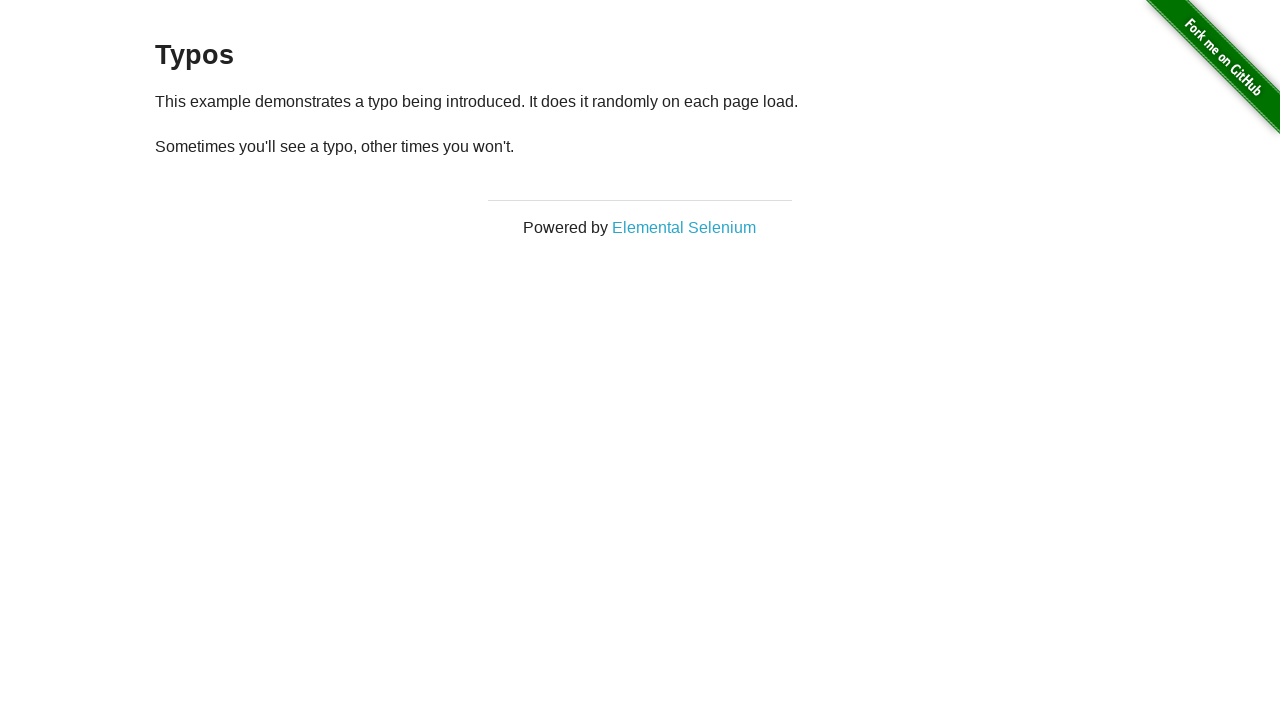

Target paragraph selector is visible after reload
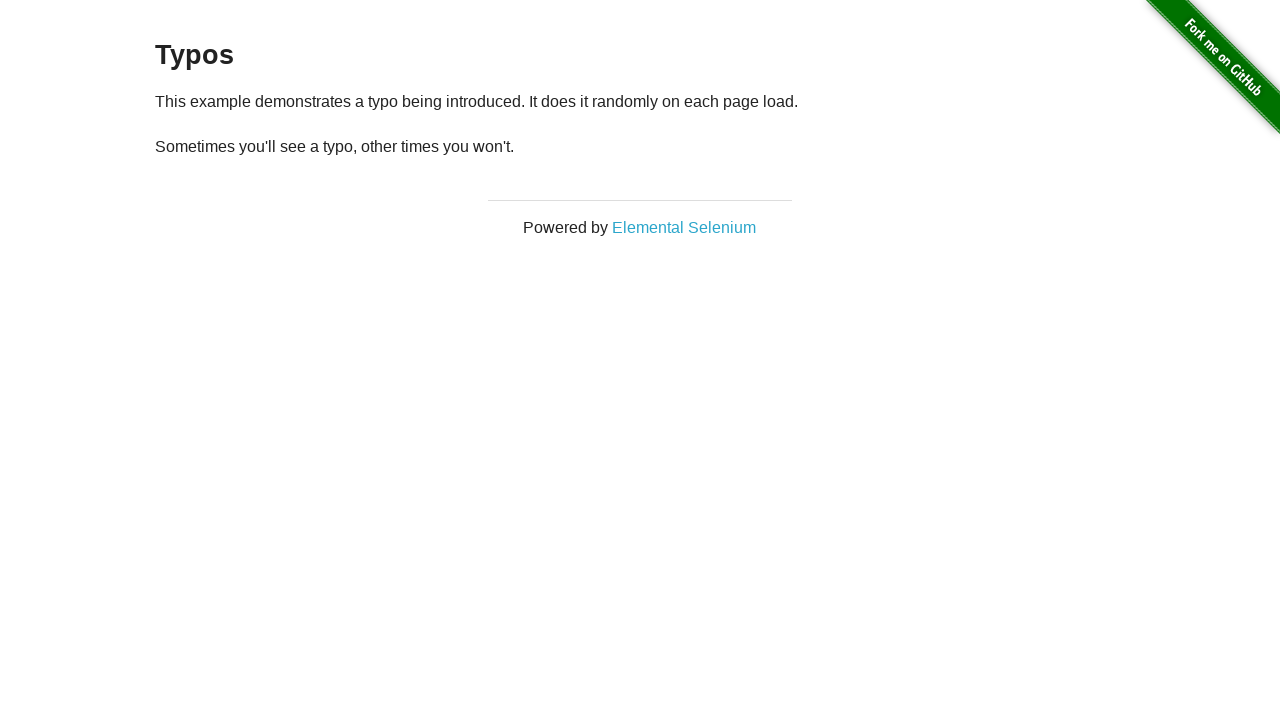

Retrieved paragraph text: '
  Sometimes you'll see a typo, other times you won't.
'
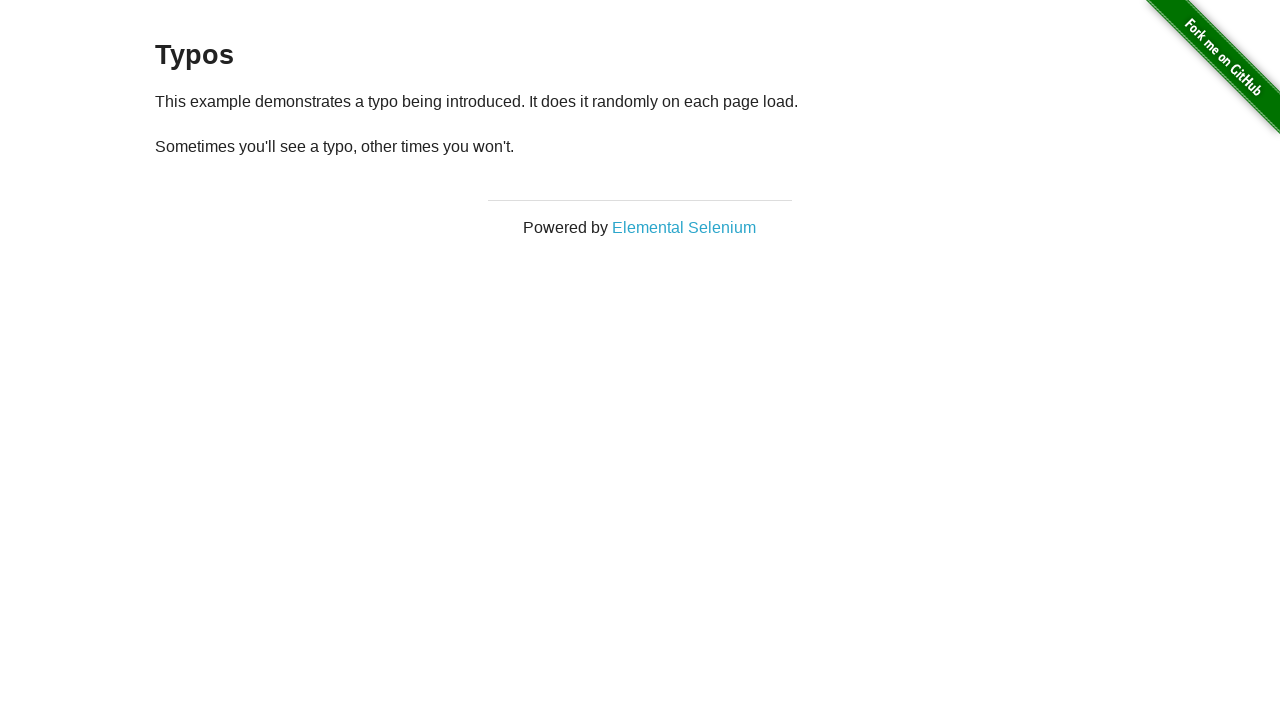

Safety limit of 20 attempts reached, stopping search
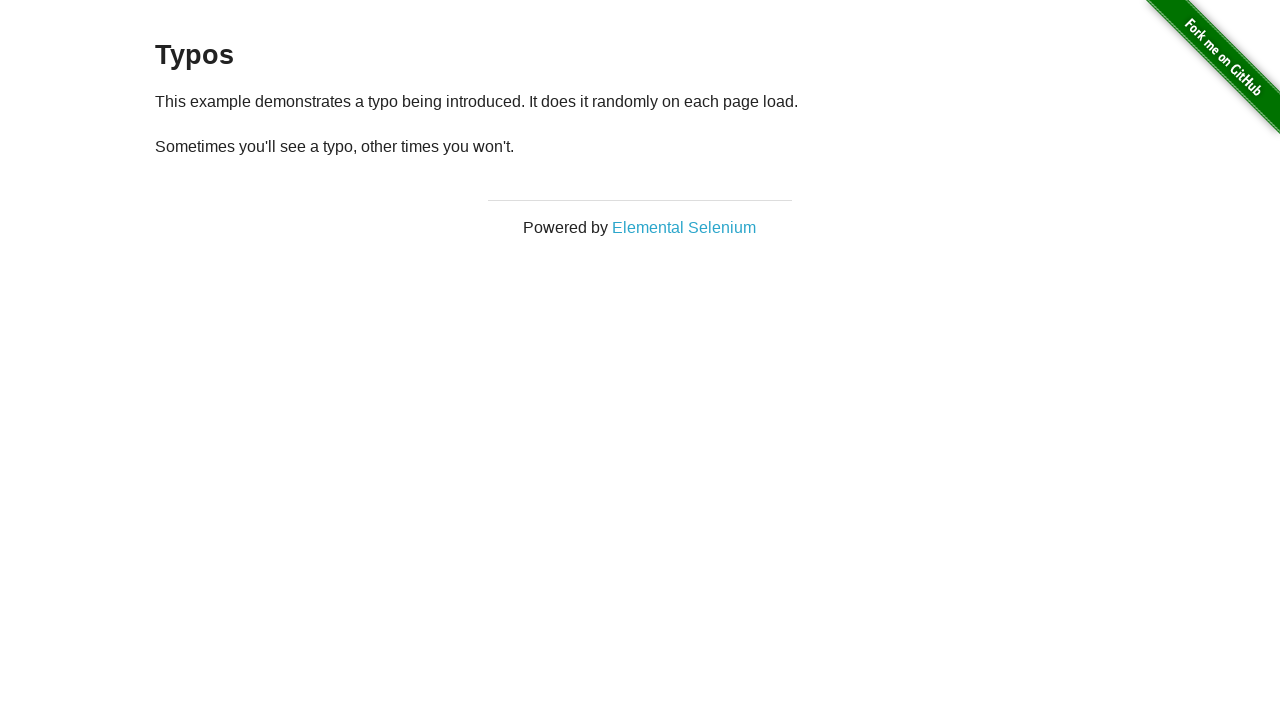

Found correct text after 21 attempt(s)
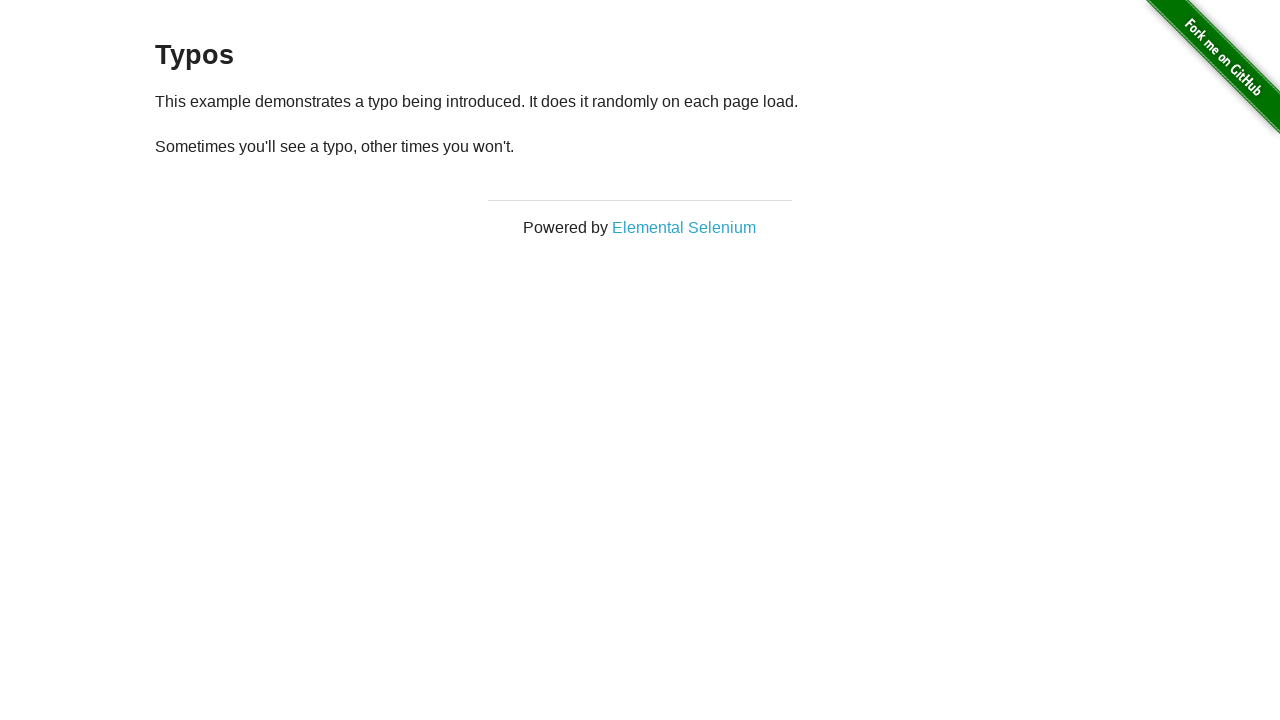

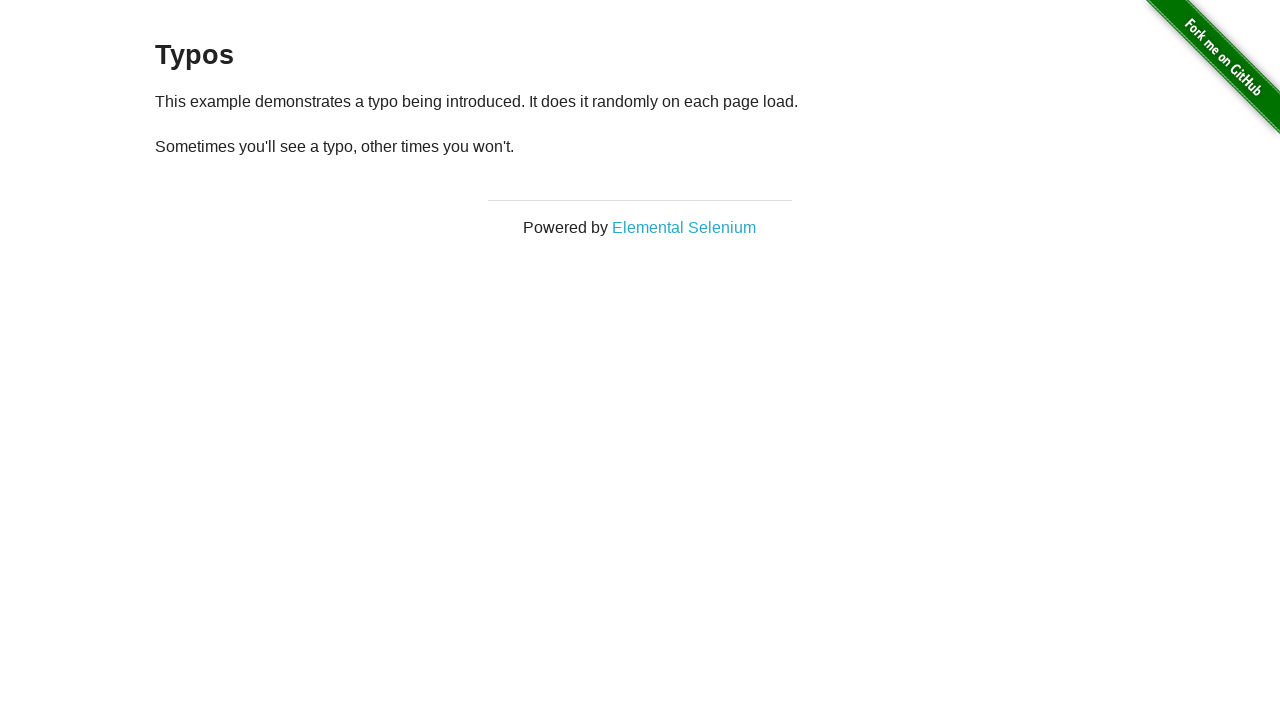